Opens a new window by clicking a button and switches focus between the original and new window multiple times

Starting URL: https://neotech.vercel.app/windows

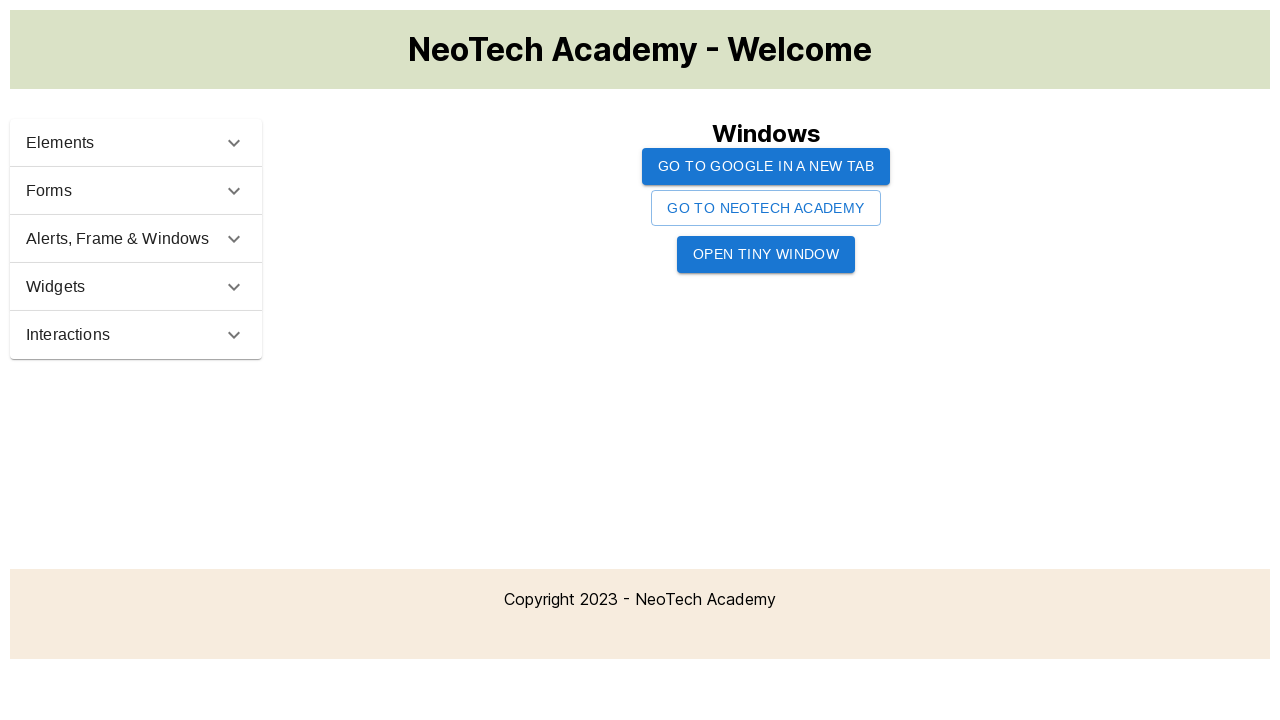

Clicked button to open new window at (766, 208) on #windowButton
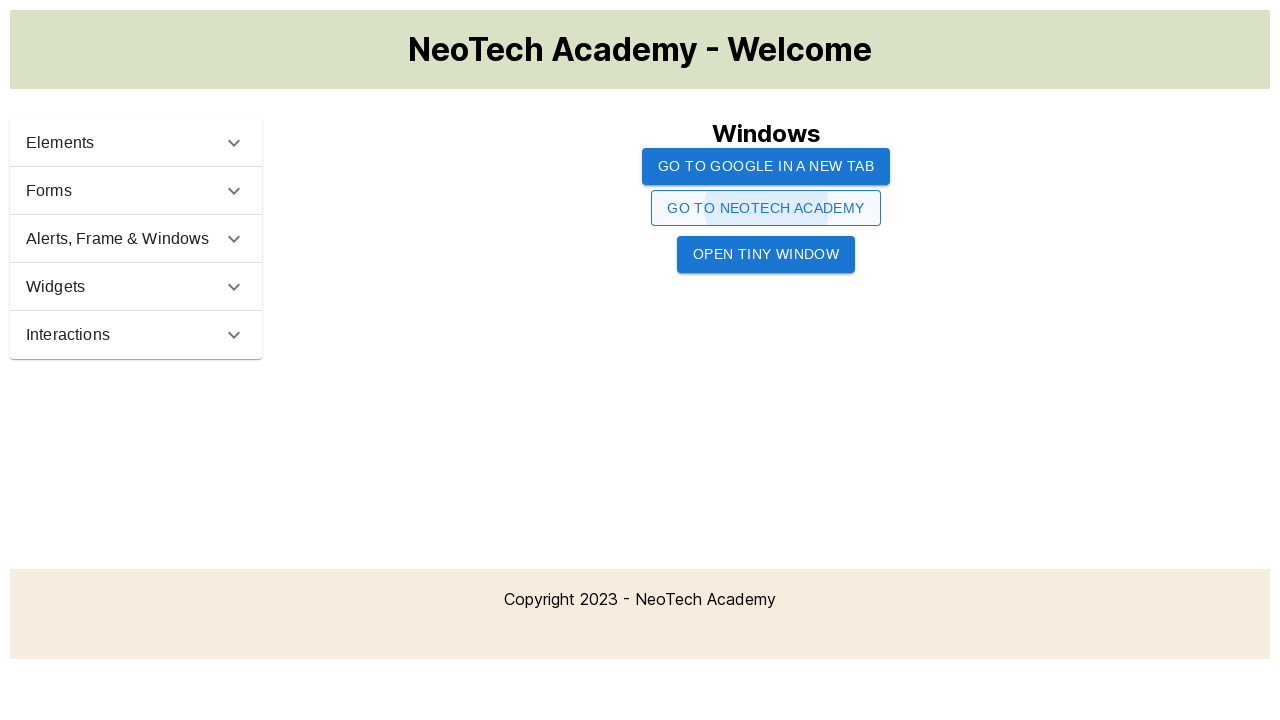

New window opened and captured
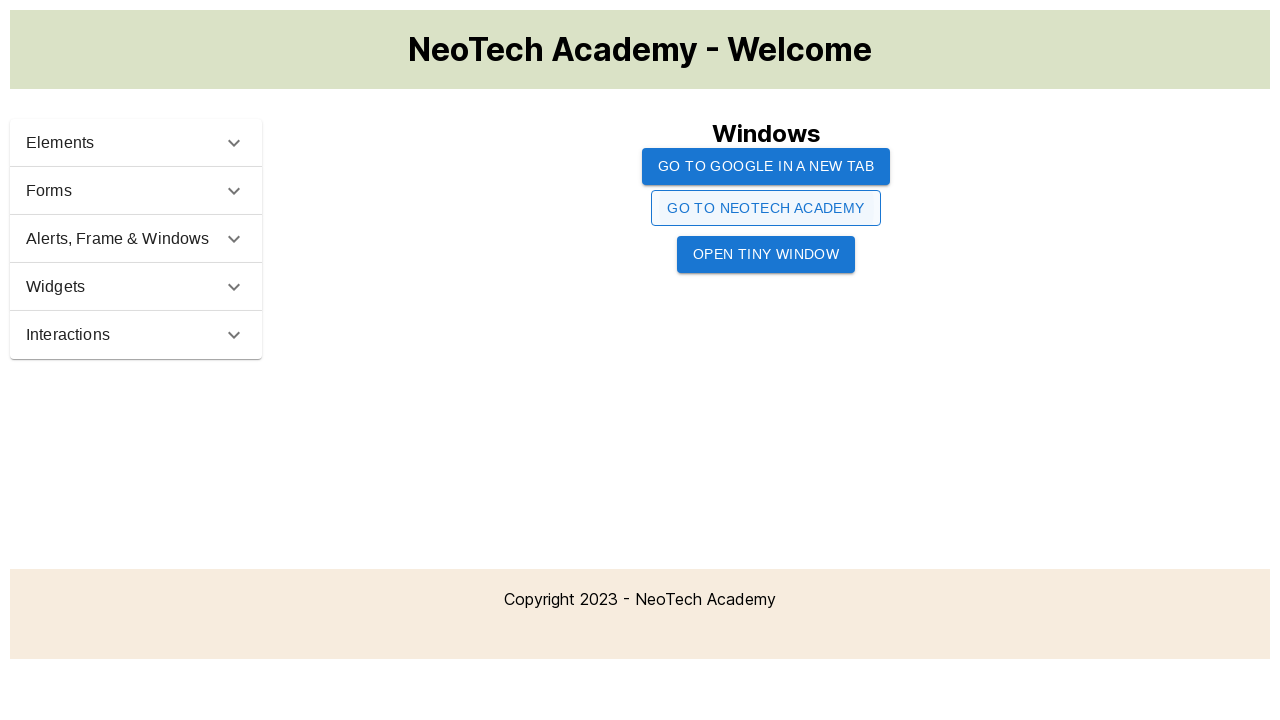

Switched focus to original window (iteration 1/10)
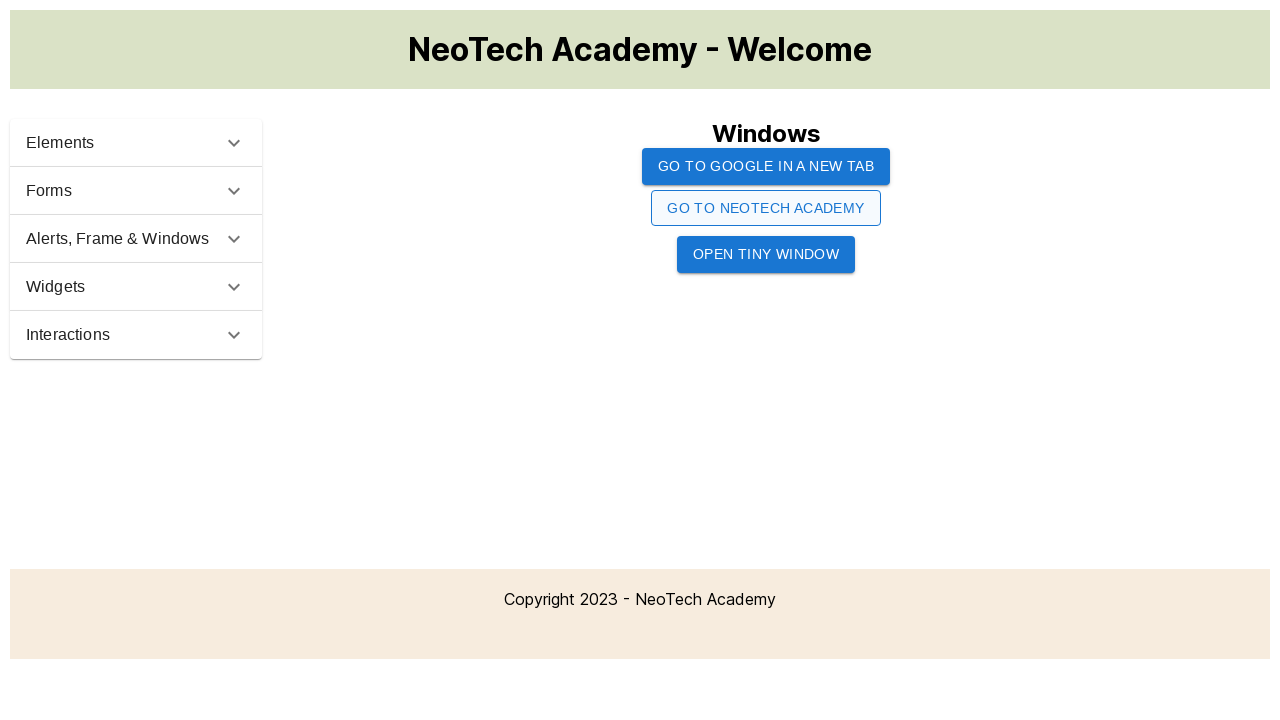

Waited 300ms on original window
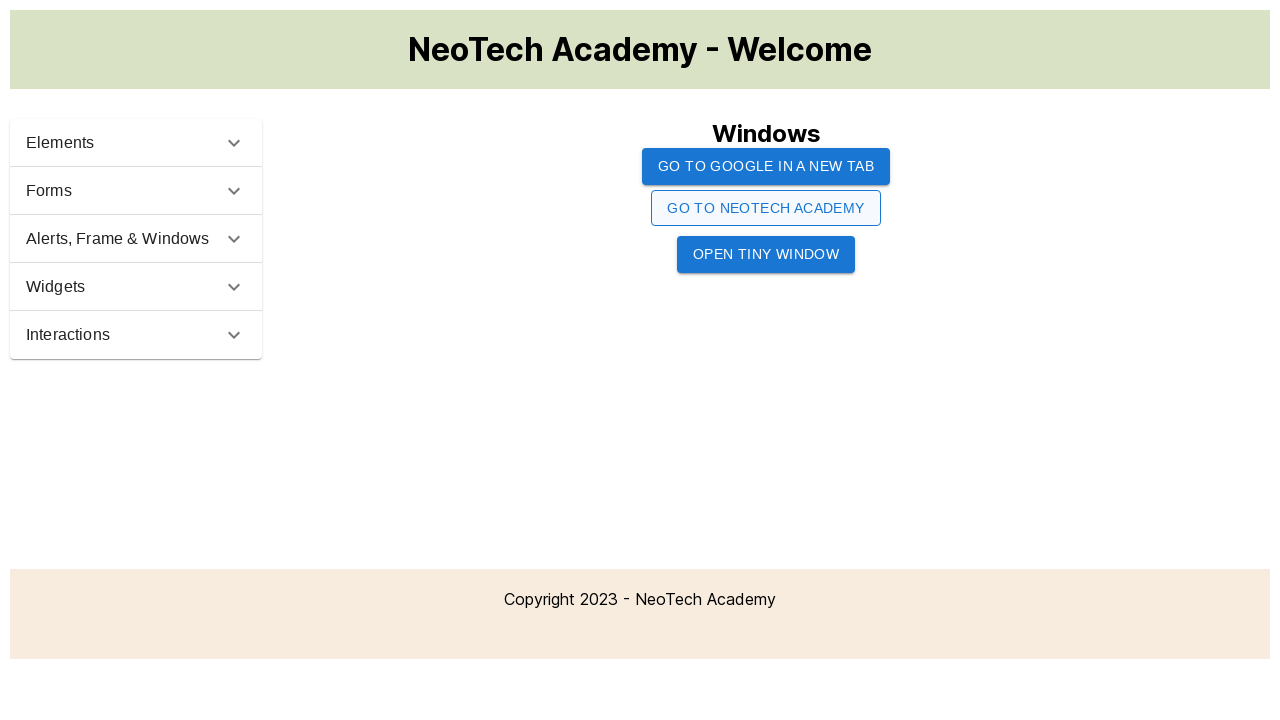

Switched focus to new window (iteration 1/10)
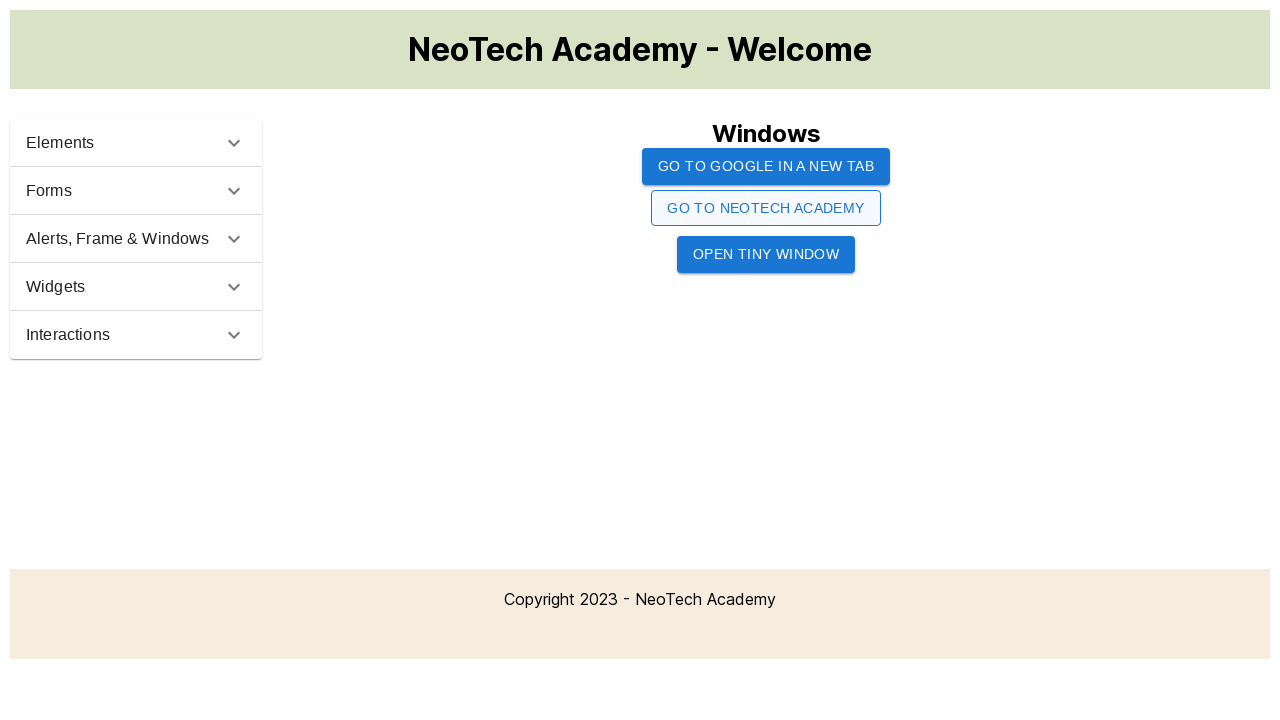

Waited 300ms on new window
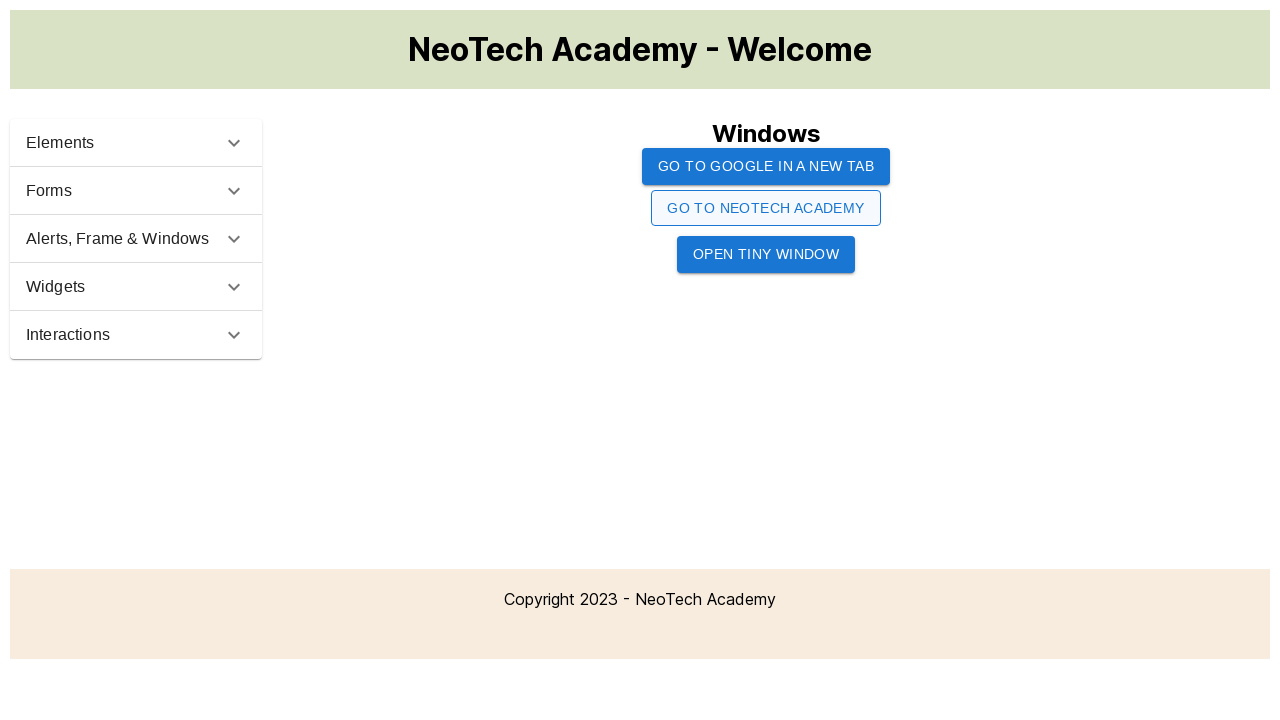

Switched focus to original window (iteration 2/10)
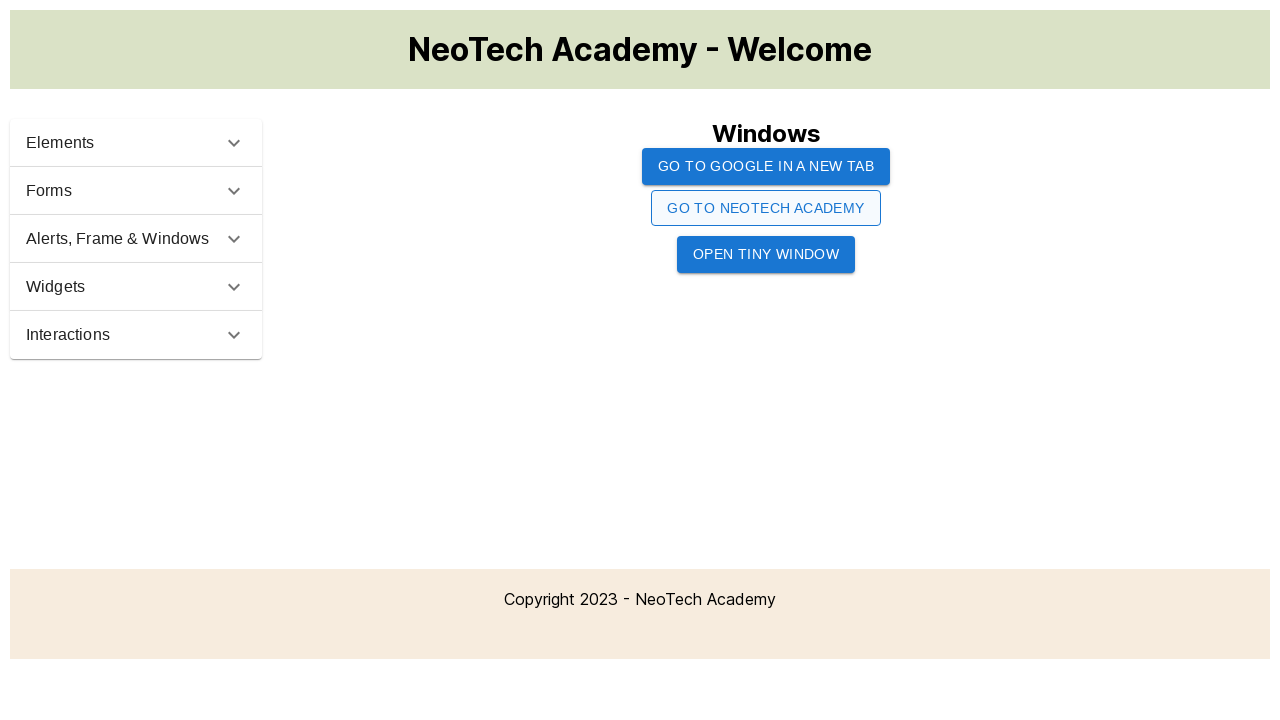

Waited 300ms on original window
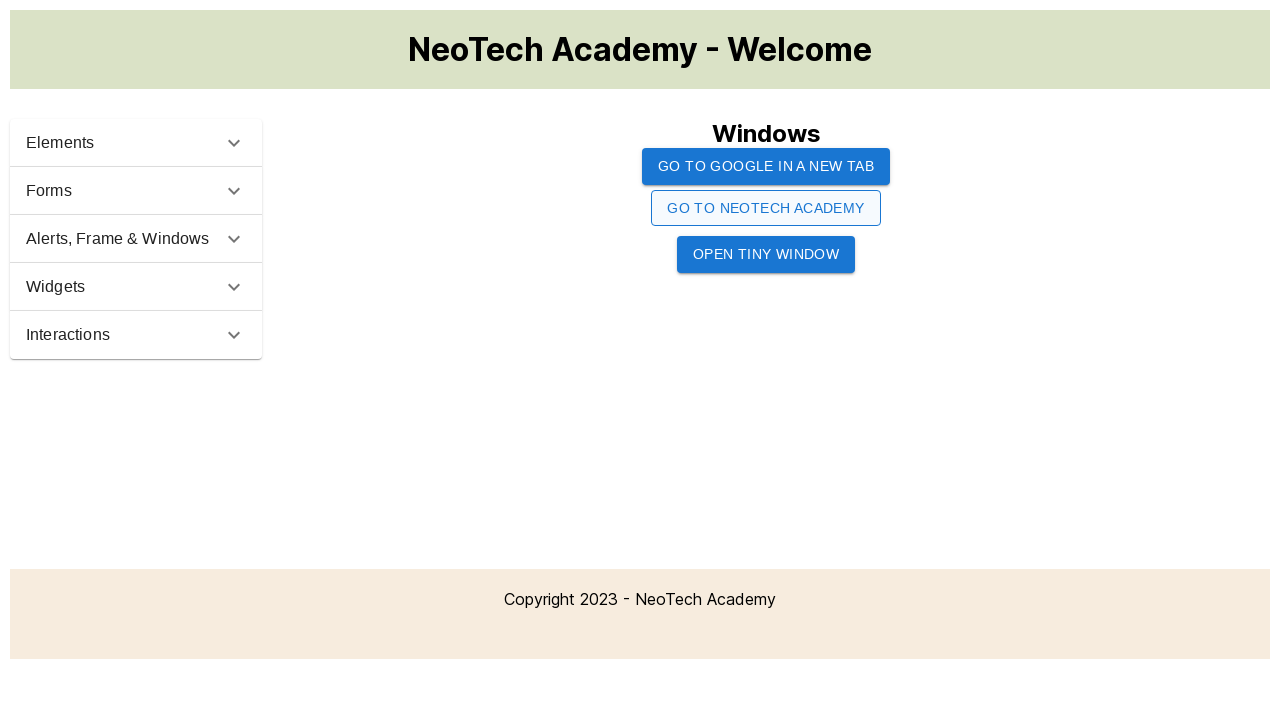

Switched focus to new window (iteration 2/10)
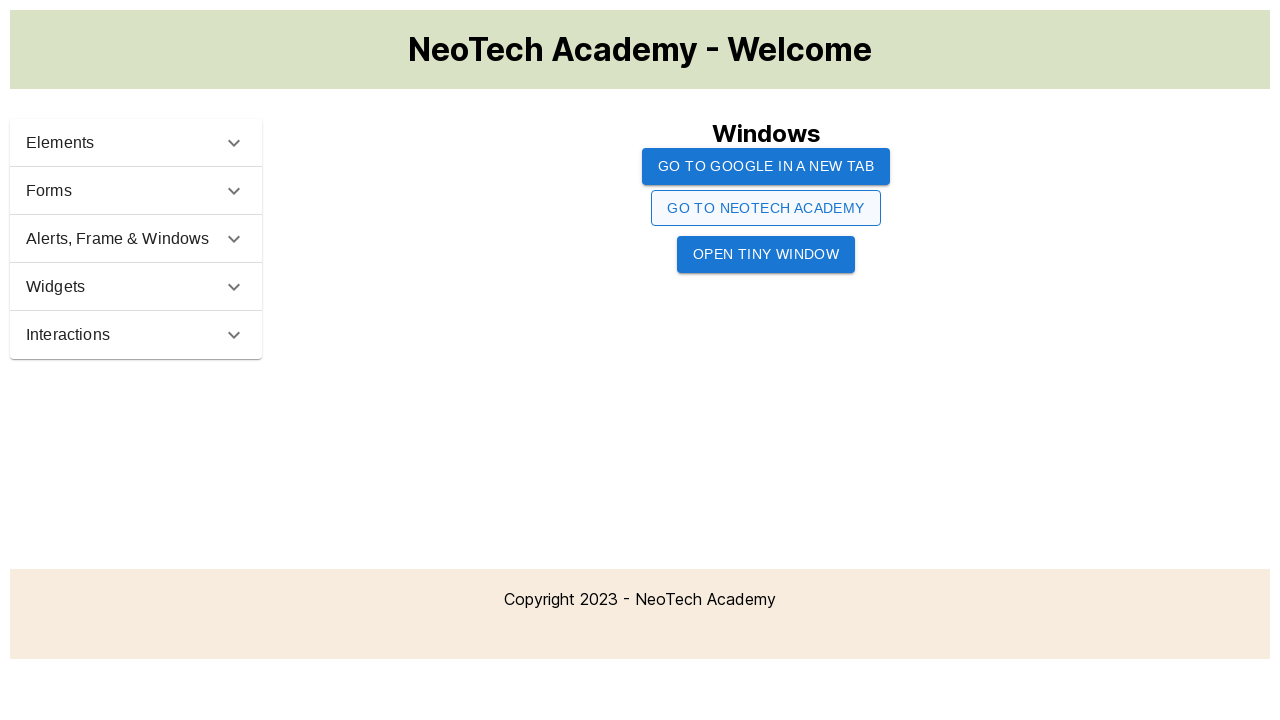

Waited 300ms on new window
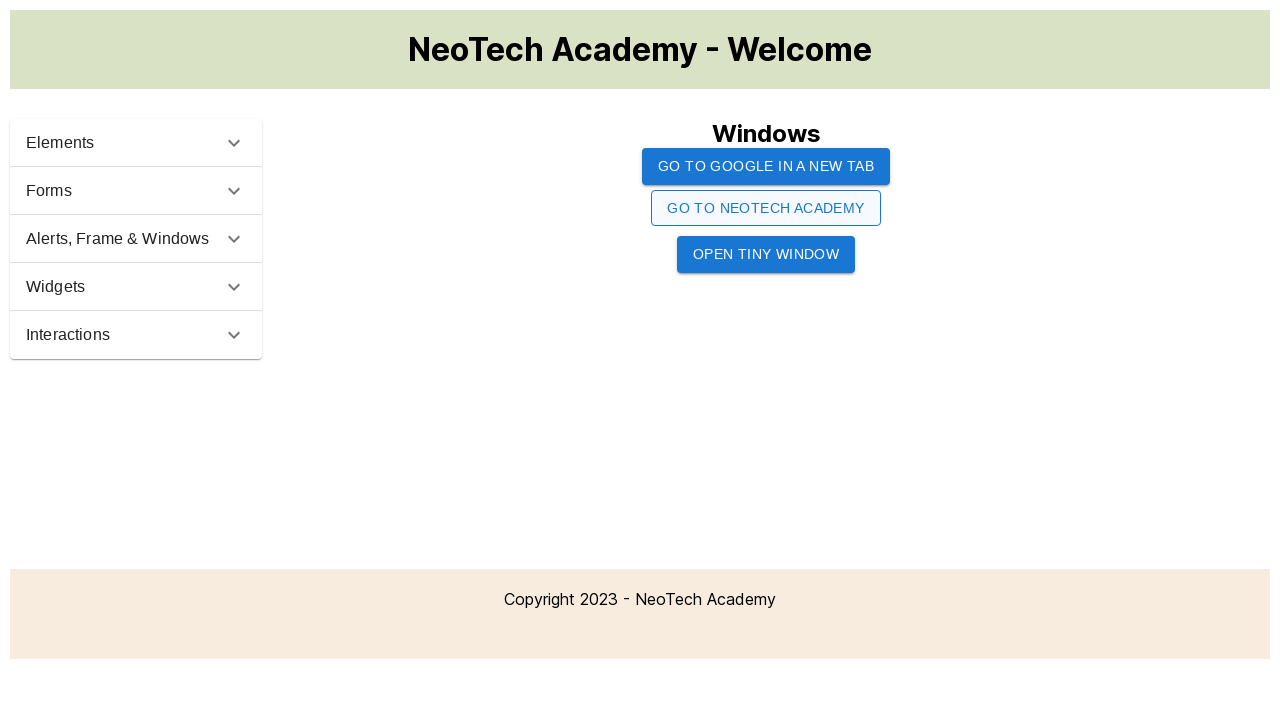

Switched focus to original window (iteration 3/10)
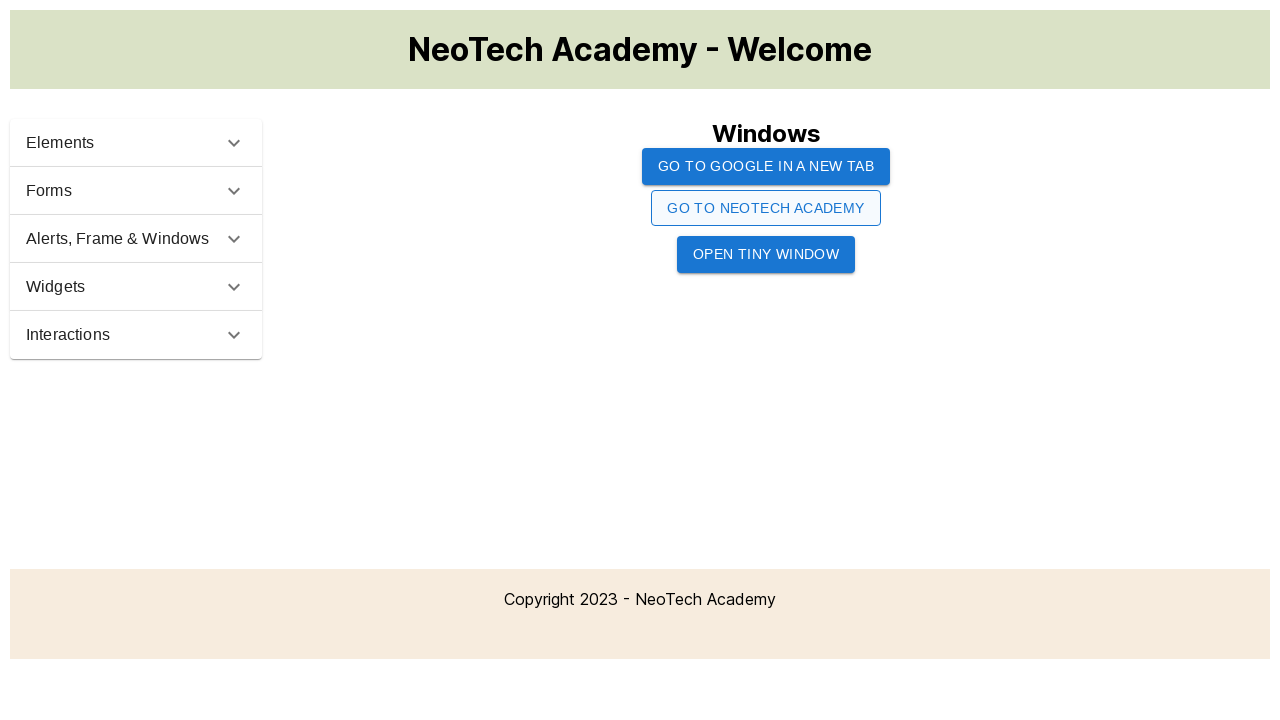

Waited 300ms on original window
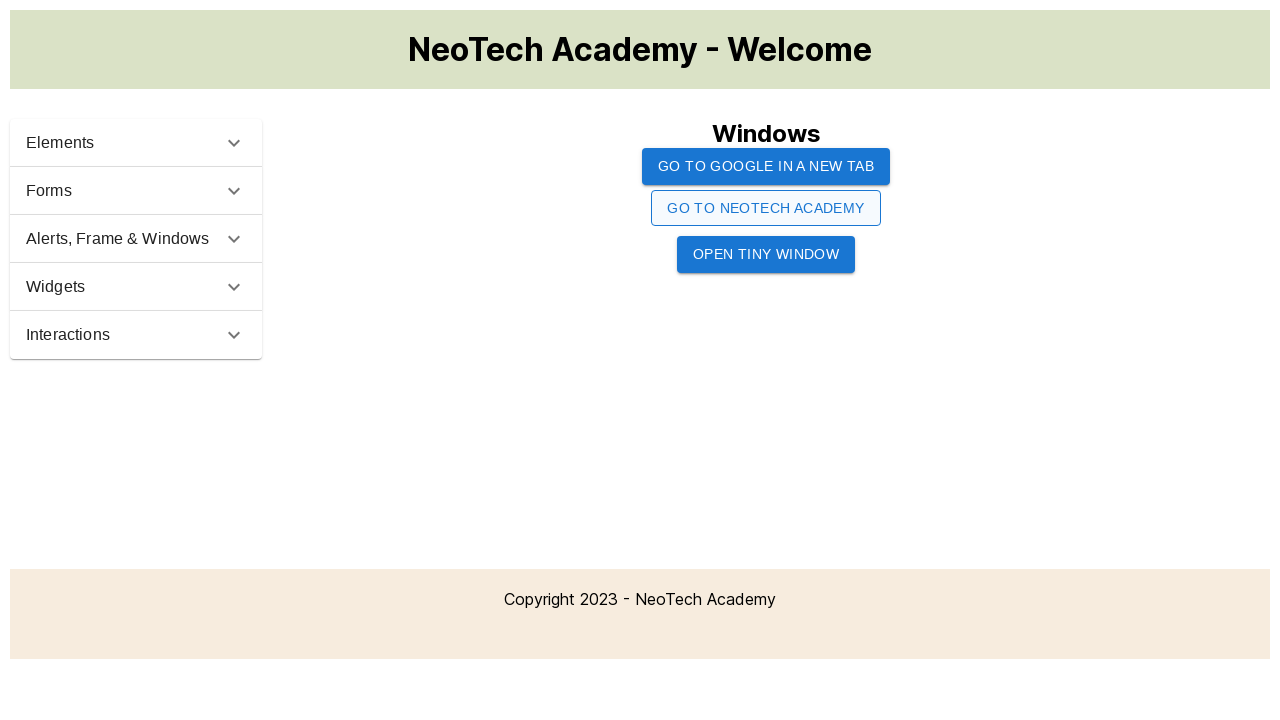

Switched focus to new window (iteration 3/10)
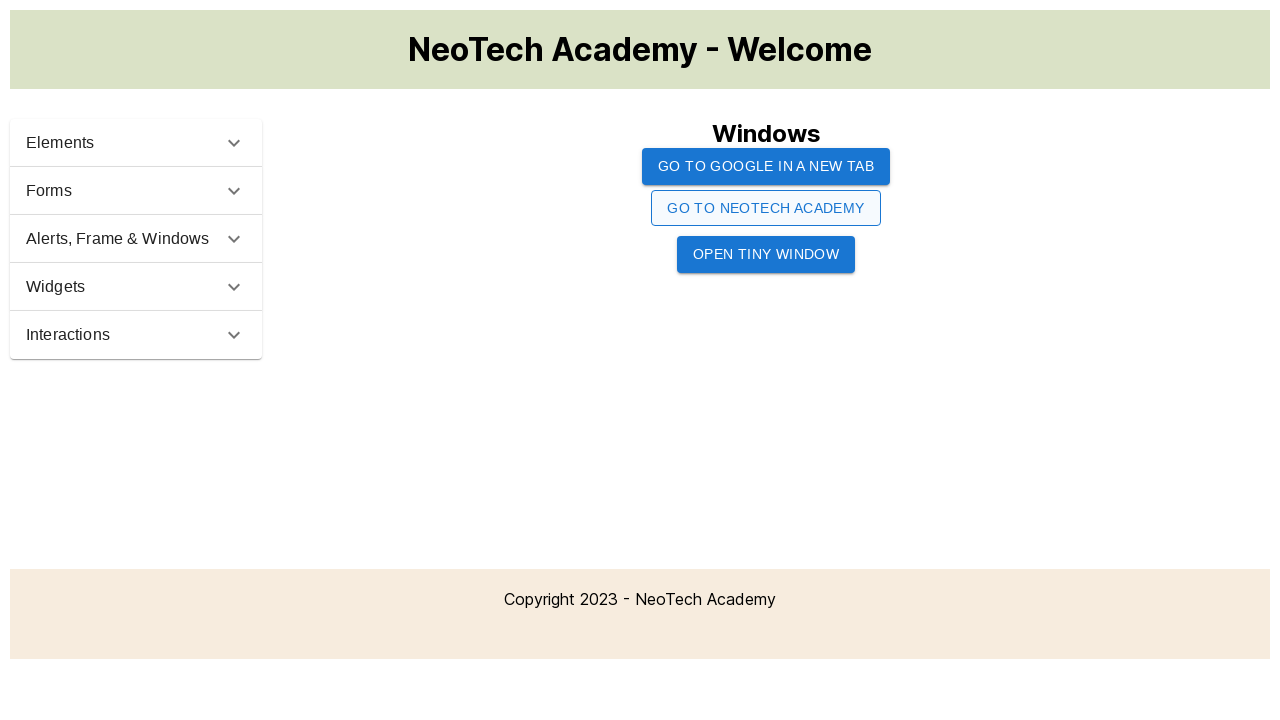

Waited 300ms on new window
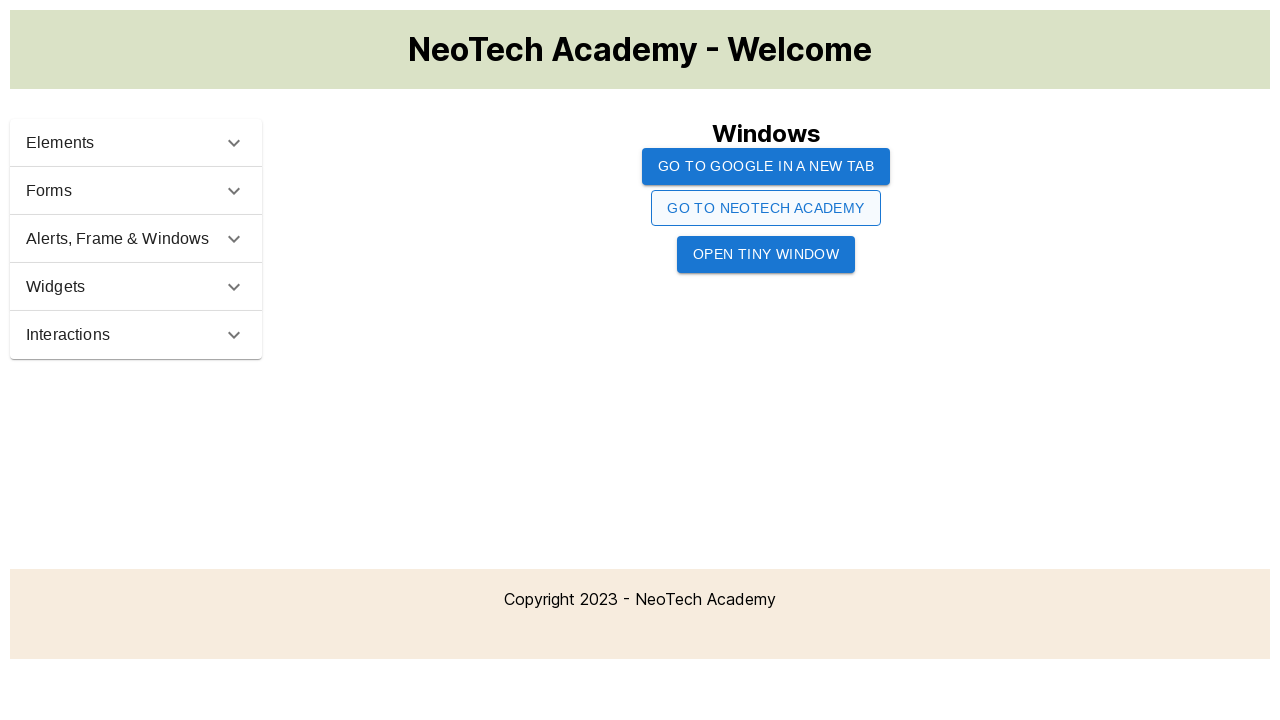

Switched focus to original window (iteration 4/10)
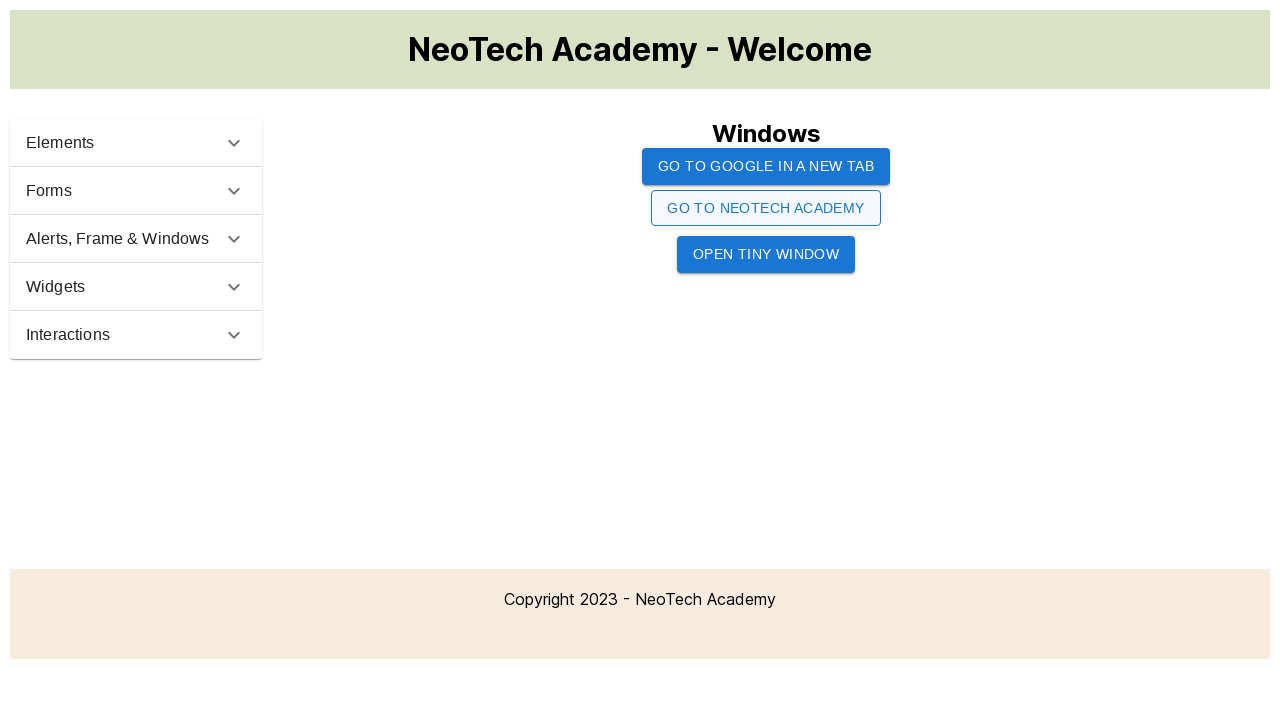

Waited 300ms on original window
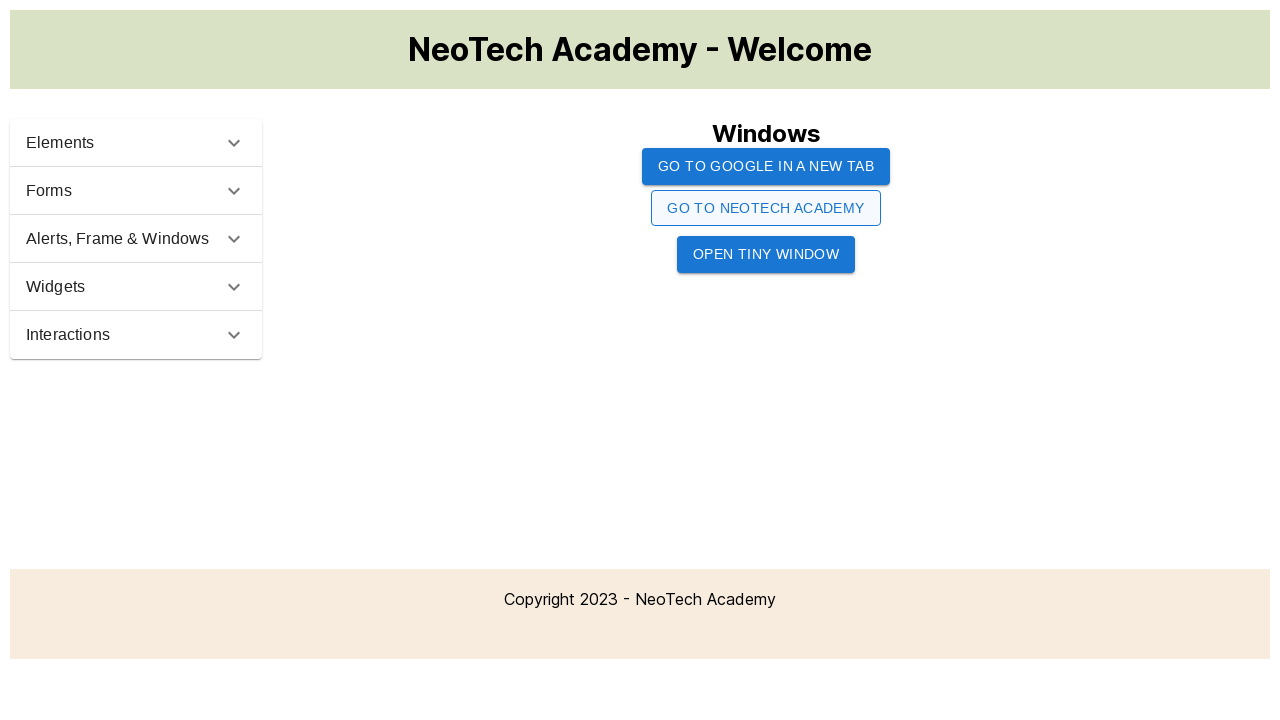

Switched focus to new window (iteration 4/10)
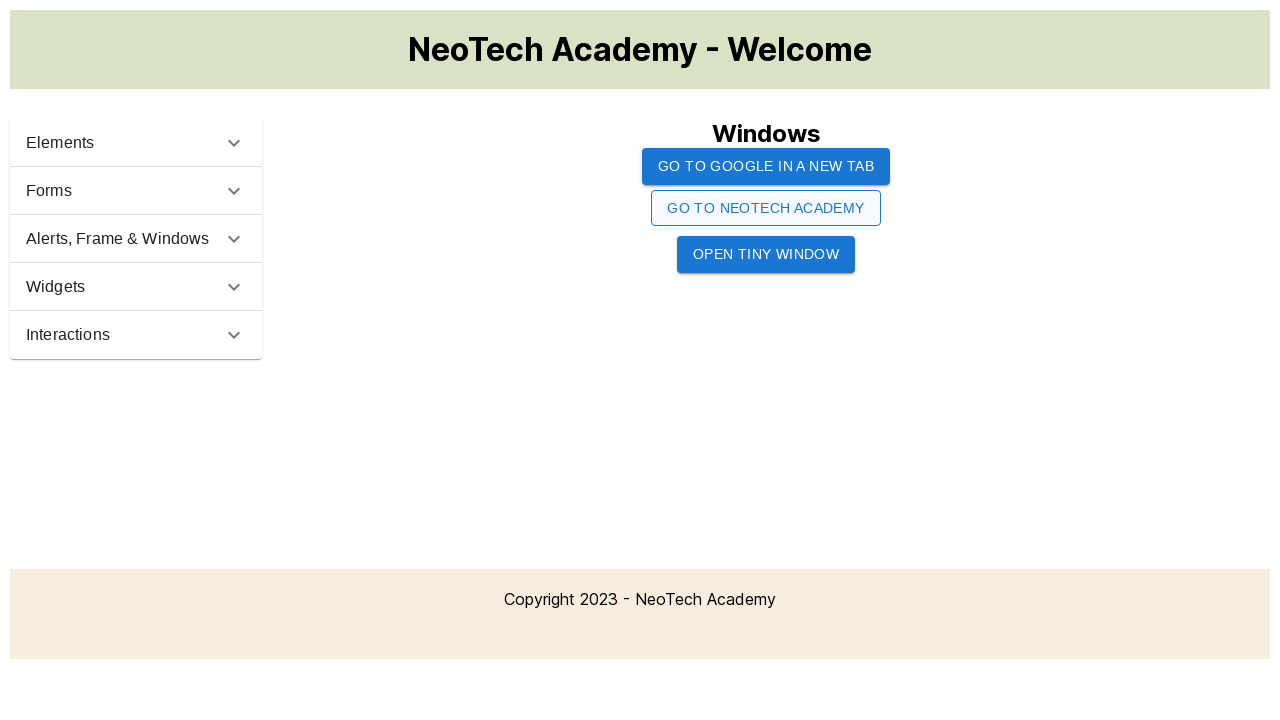

Waited 300ms on new window
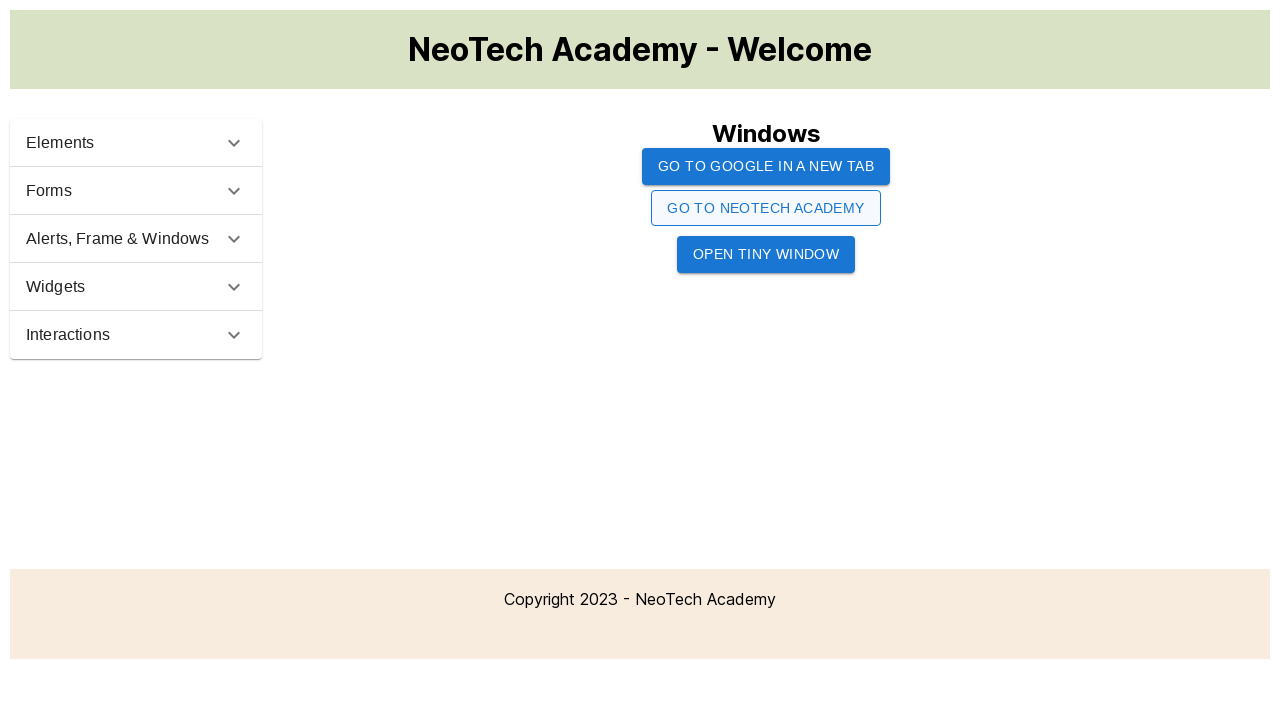

Switched focus to original window (iteration 5/10)
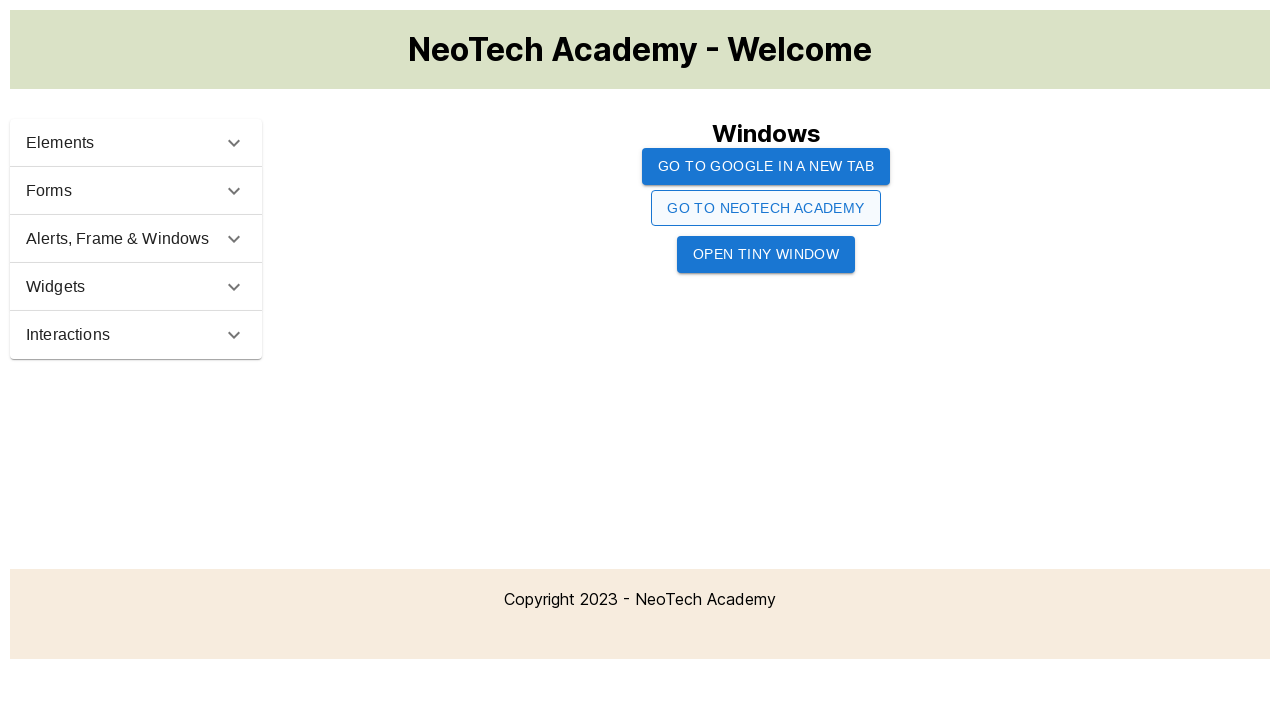

Waited 300ms on original window
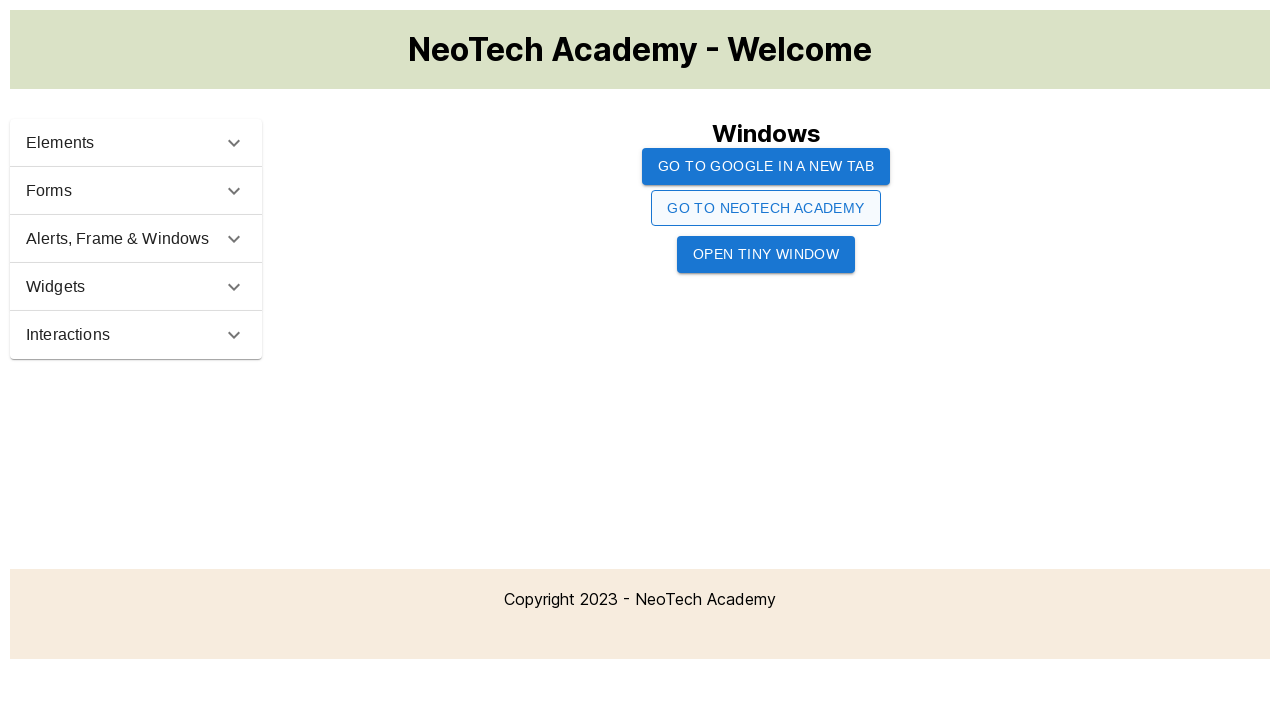

Switched focus to new window (iteration 5/10)
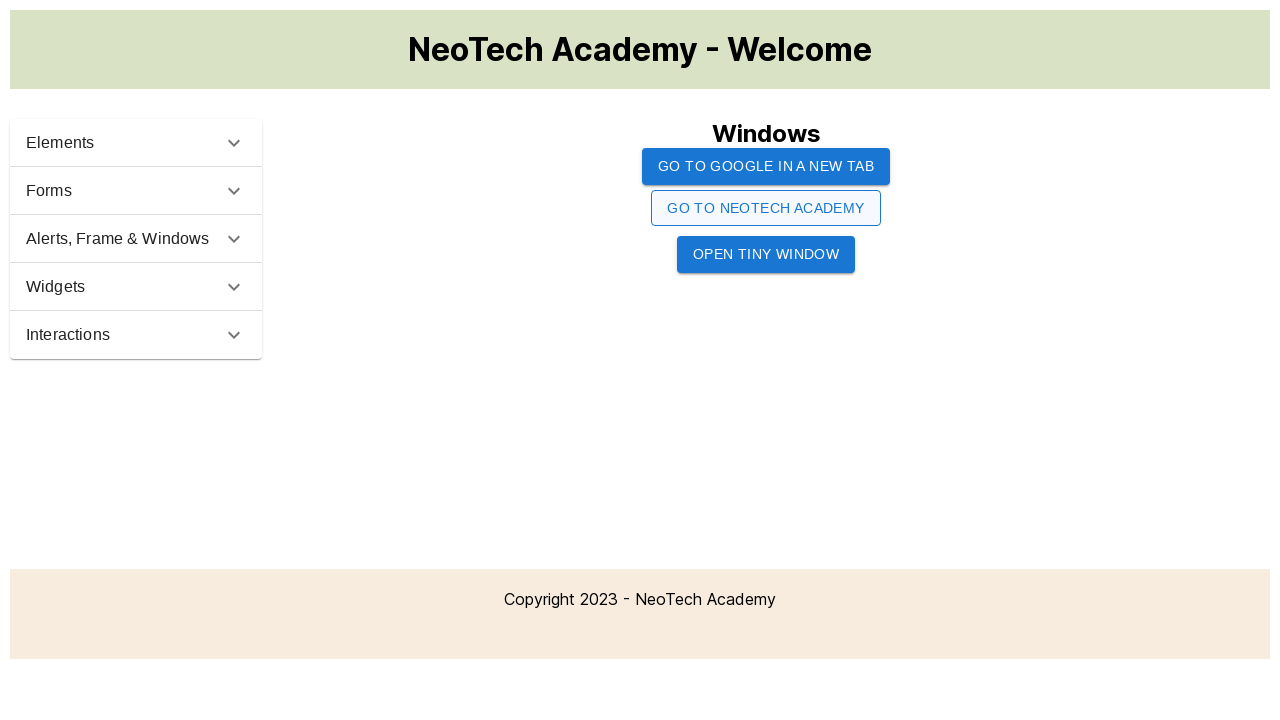

Waited 300ms on new window
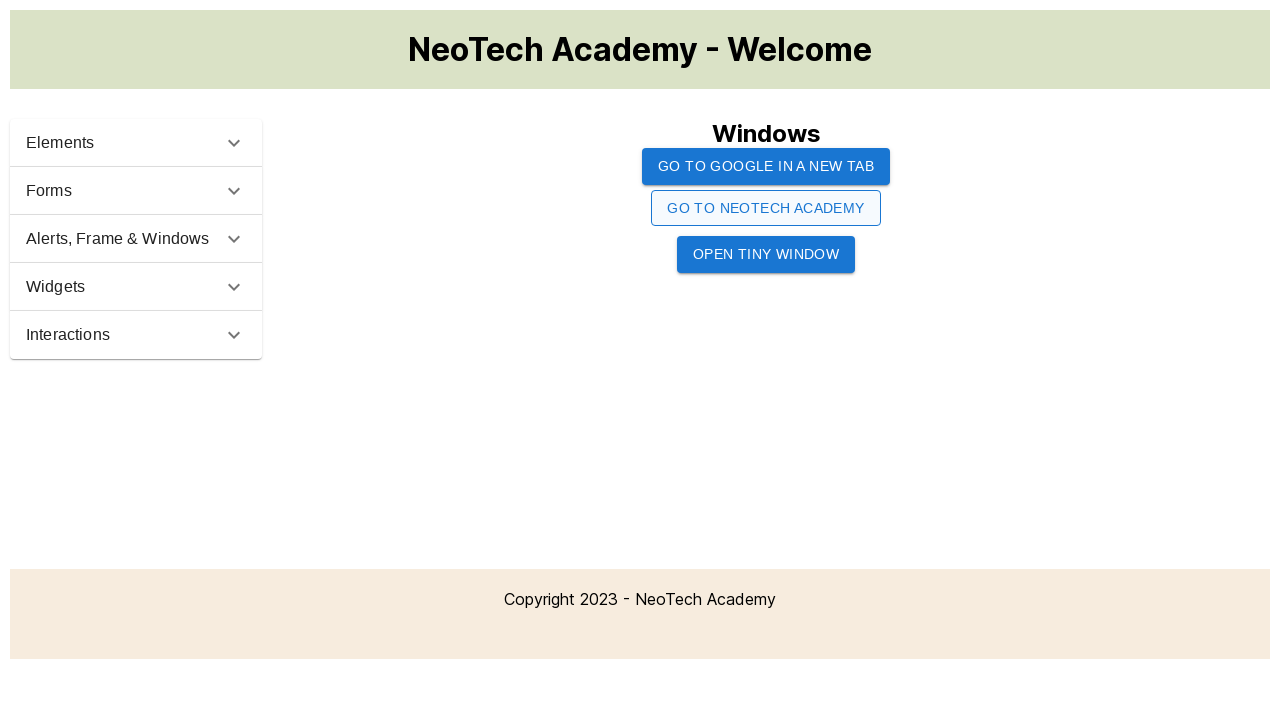

Switched focus to original window (iteration 6/10)
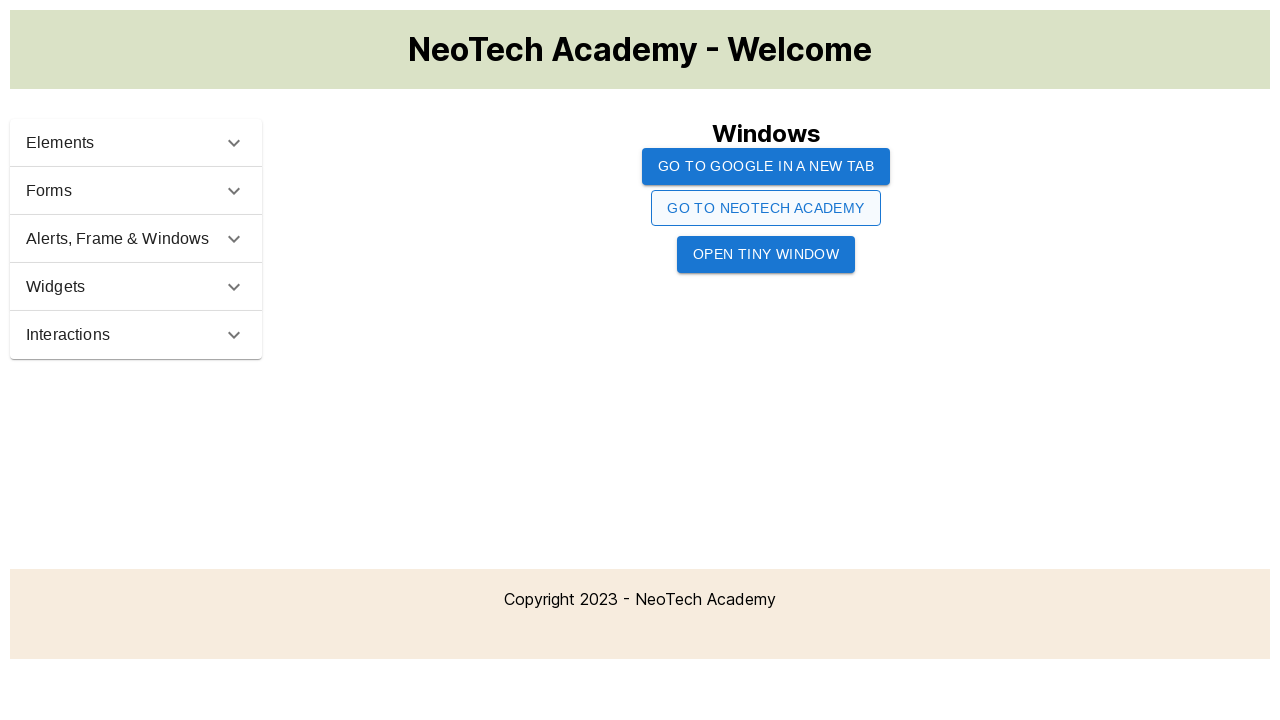

Waited 300ms on original window
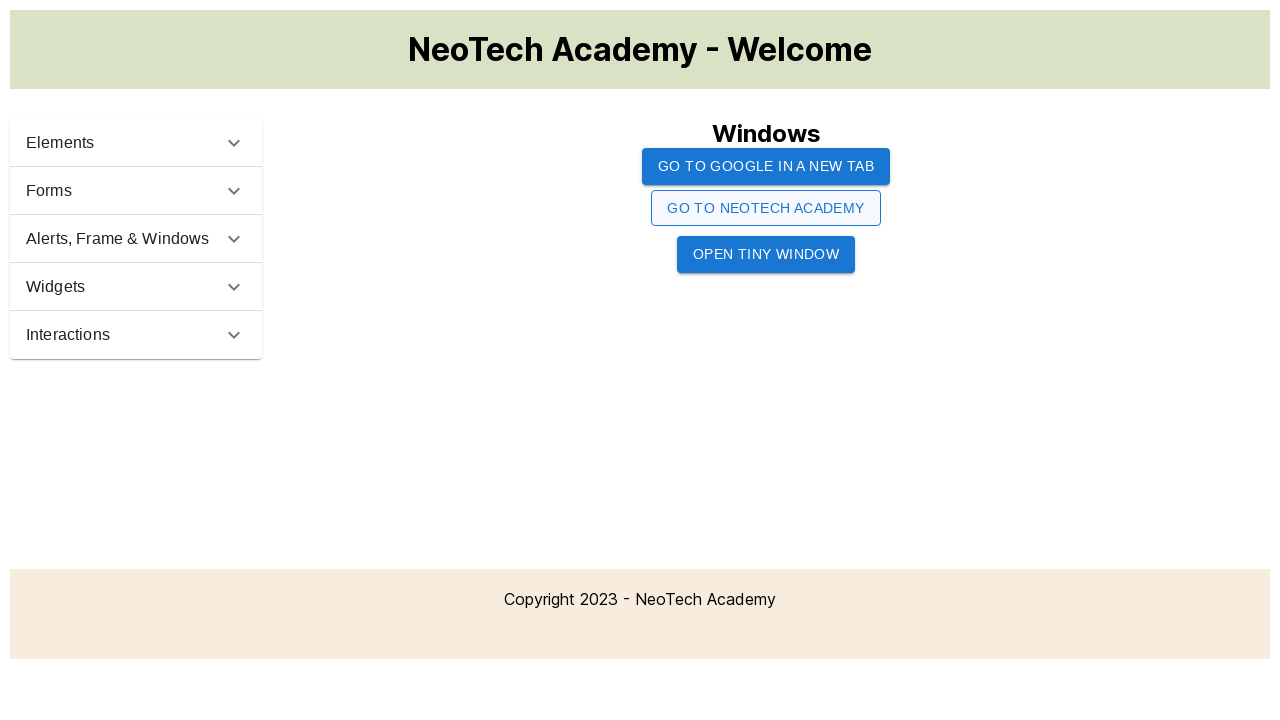

Switched focus to new window (iteration 6/10)
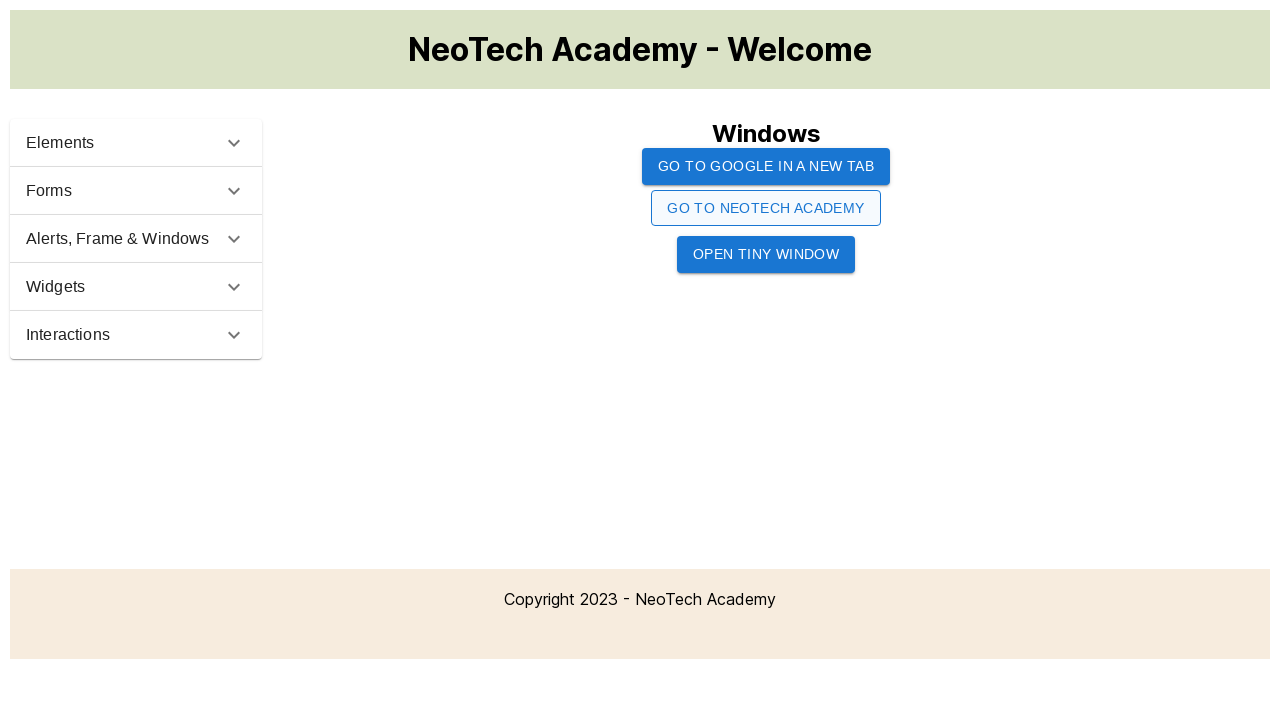

Waited 300ms on new window
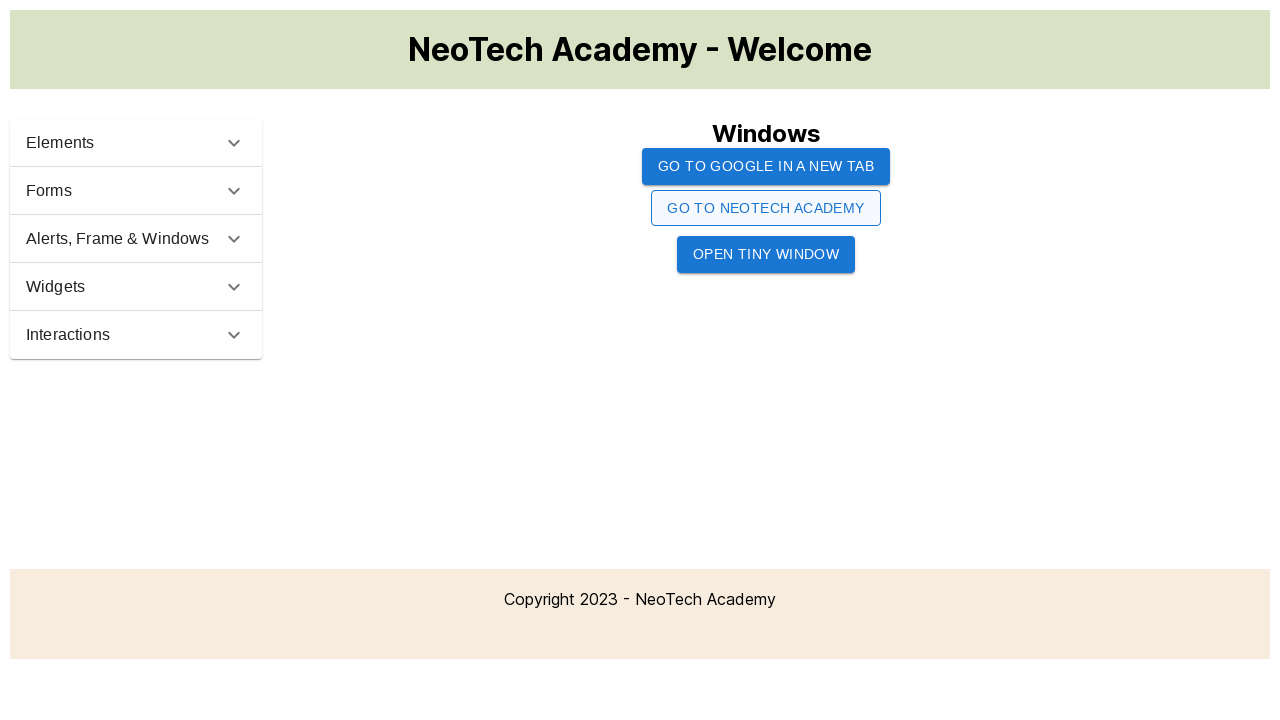

Switched focus to original window (iteration 7/10)
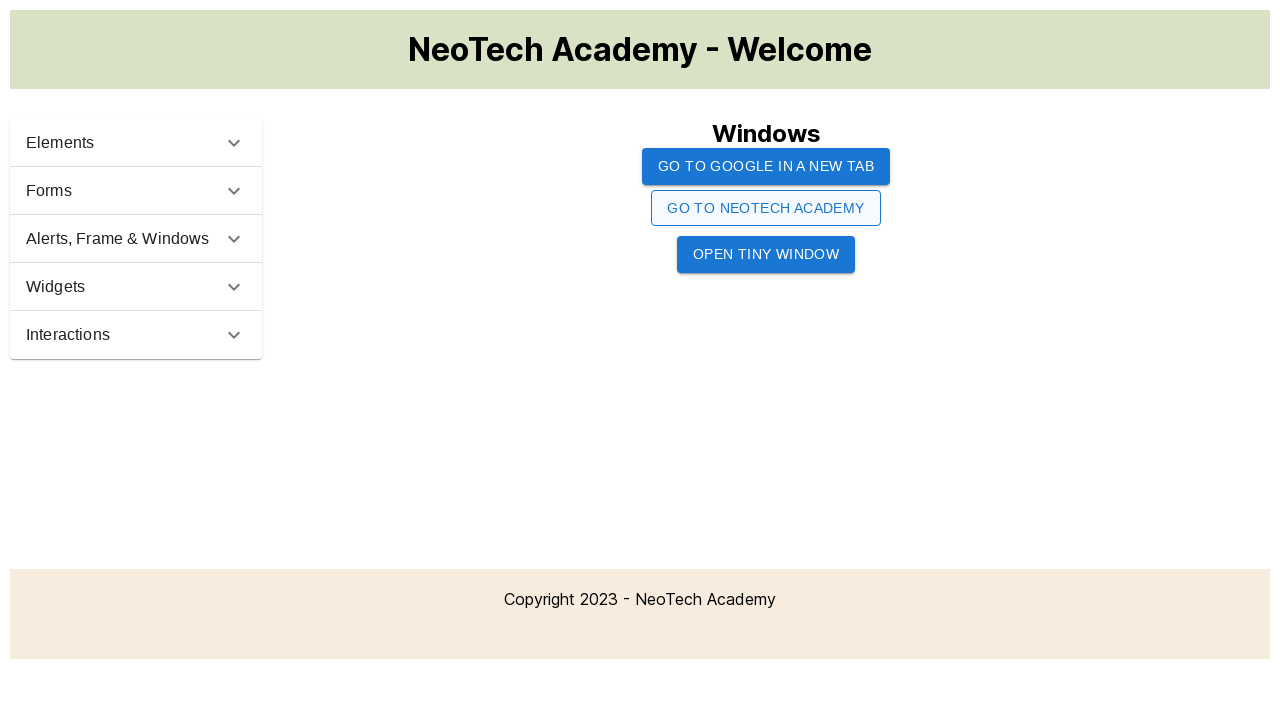

Waited 300ms on original window
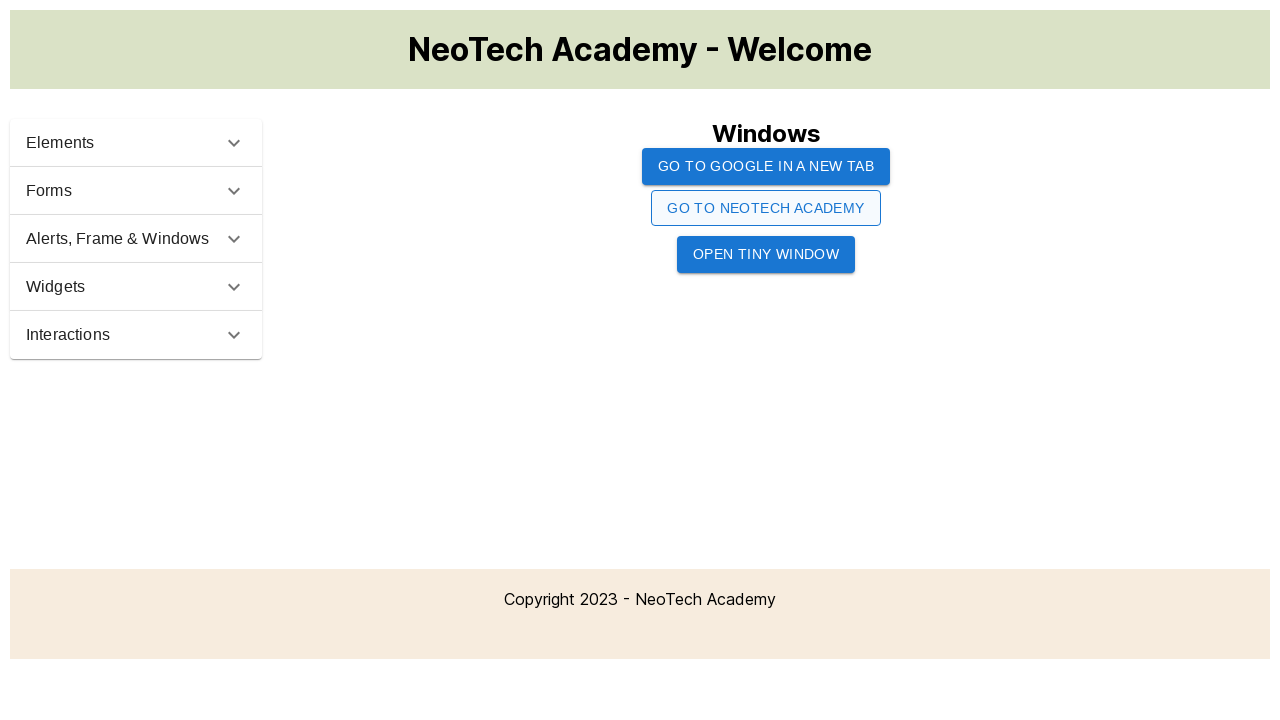

Switched focus to new window (iteration 7/10)
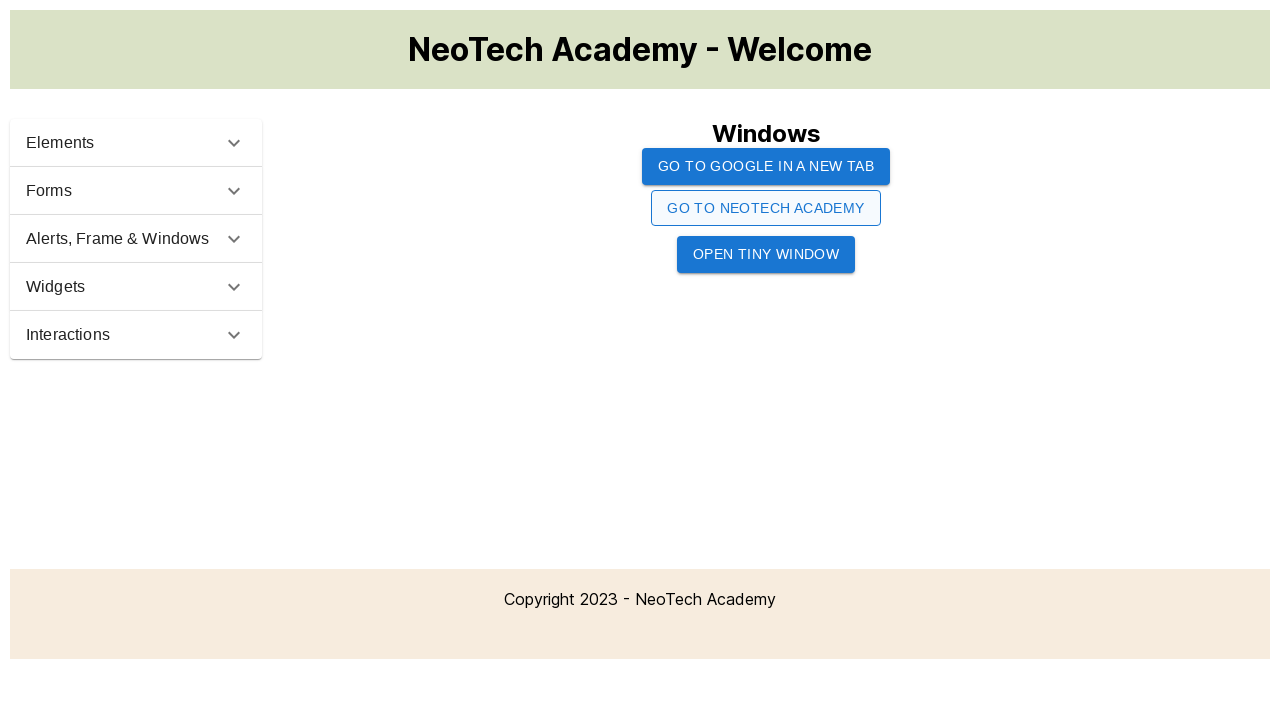

Waited 300ms on new window
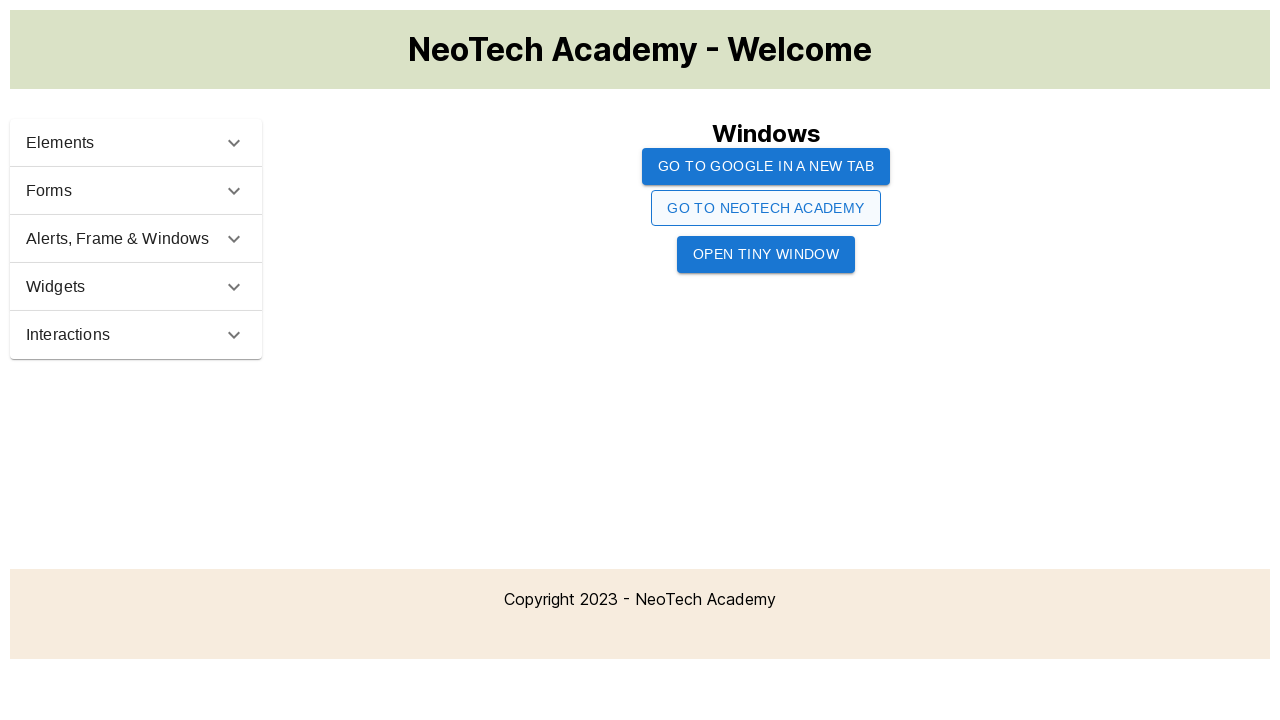

Switched focus to original window (iteration 8/10)
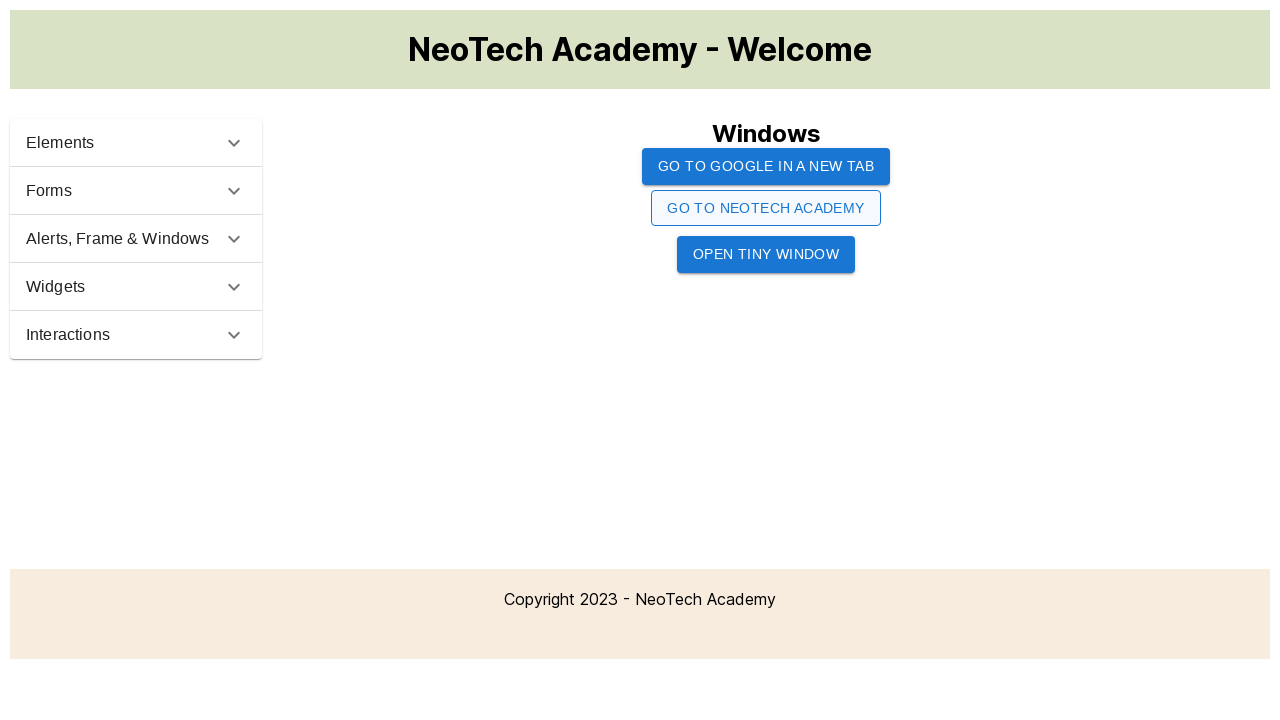

Waited 300ms on original window
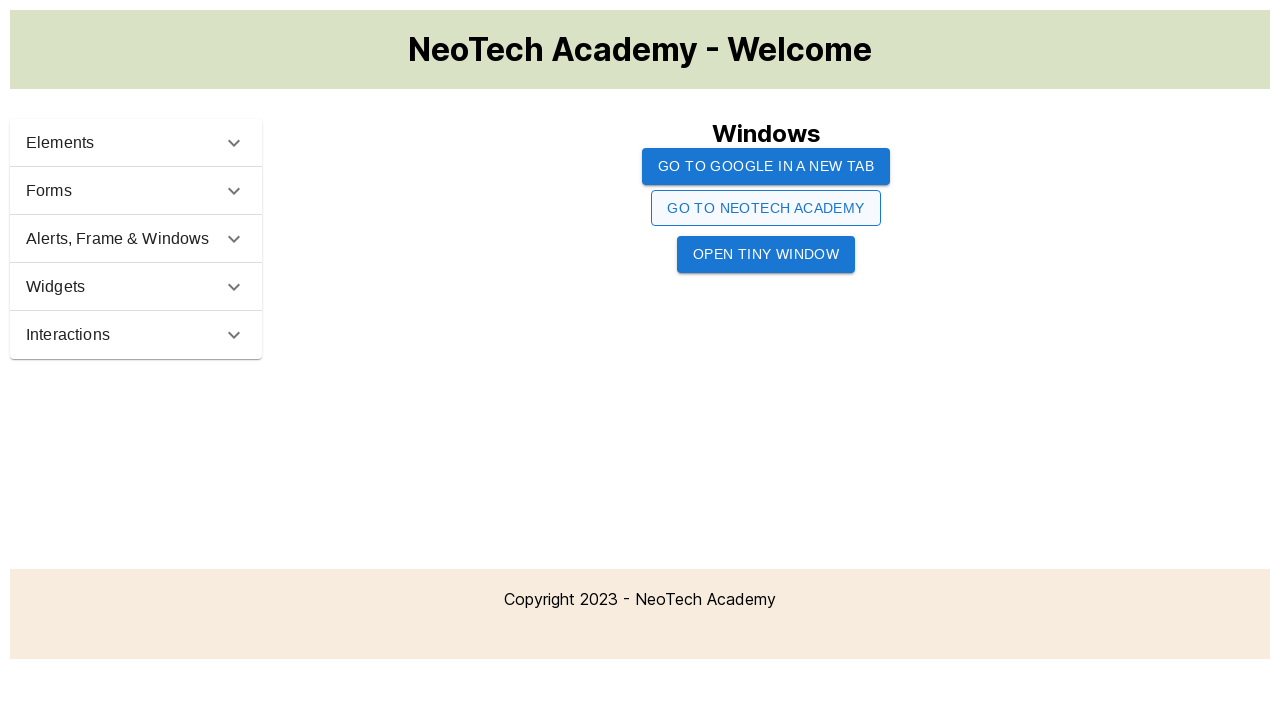

Switched focus to new window (iteration 8/10)
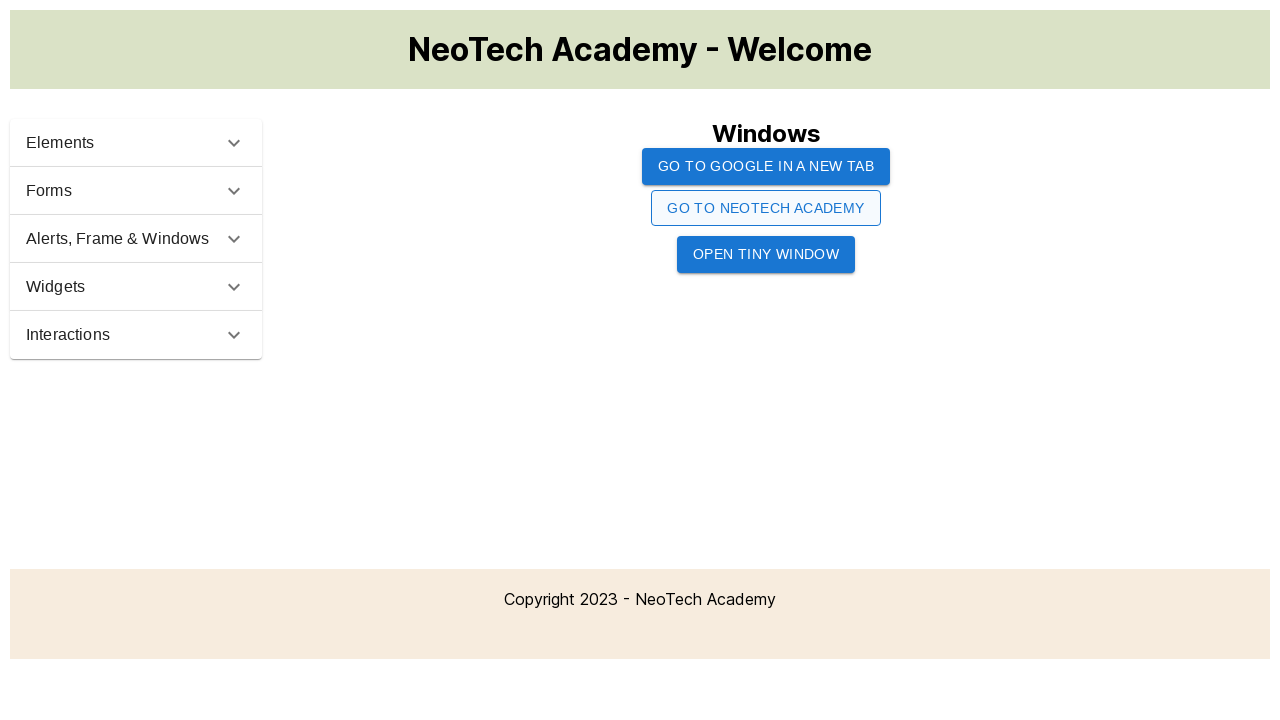

Waited 300ms on new window
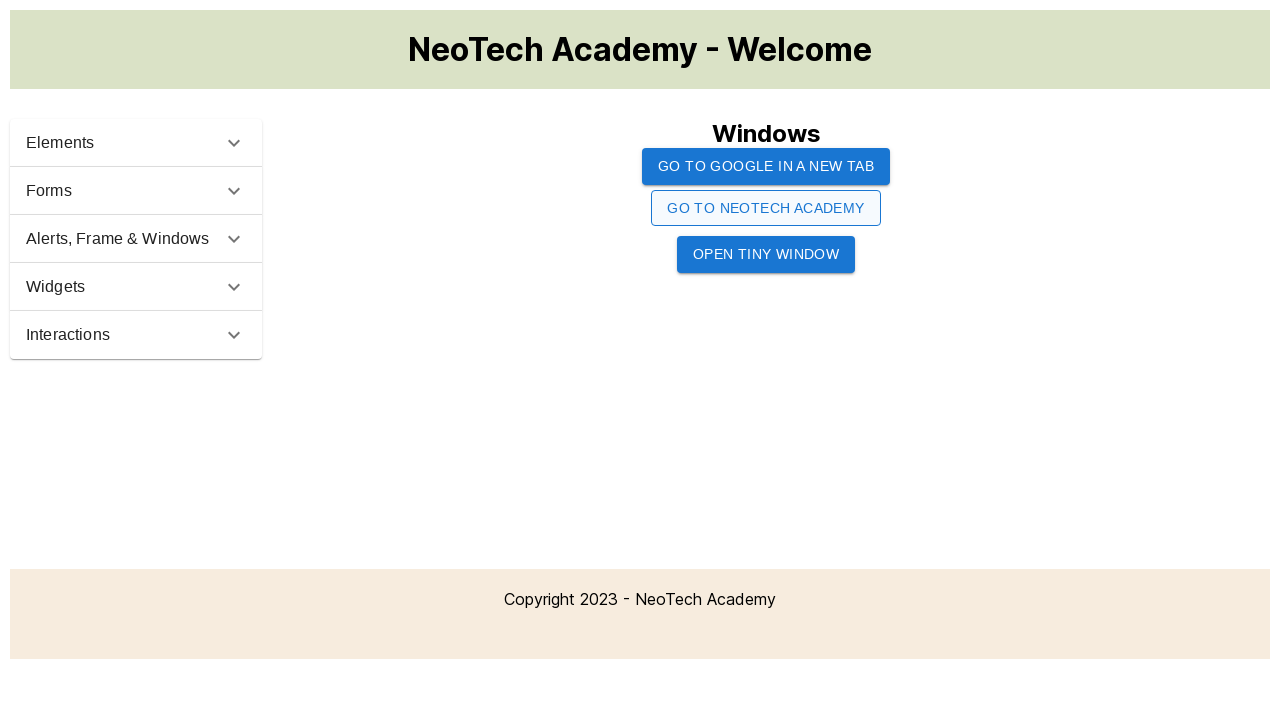

Switched focus to original window (iteration 9/10)
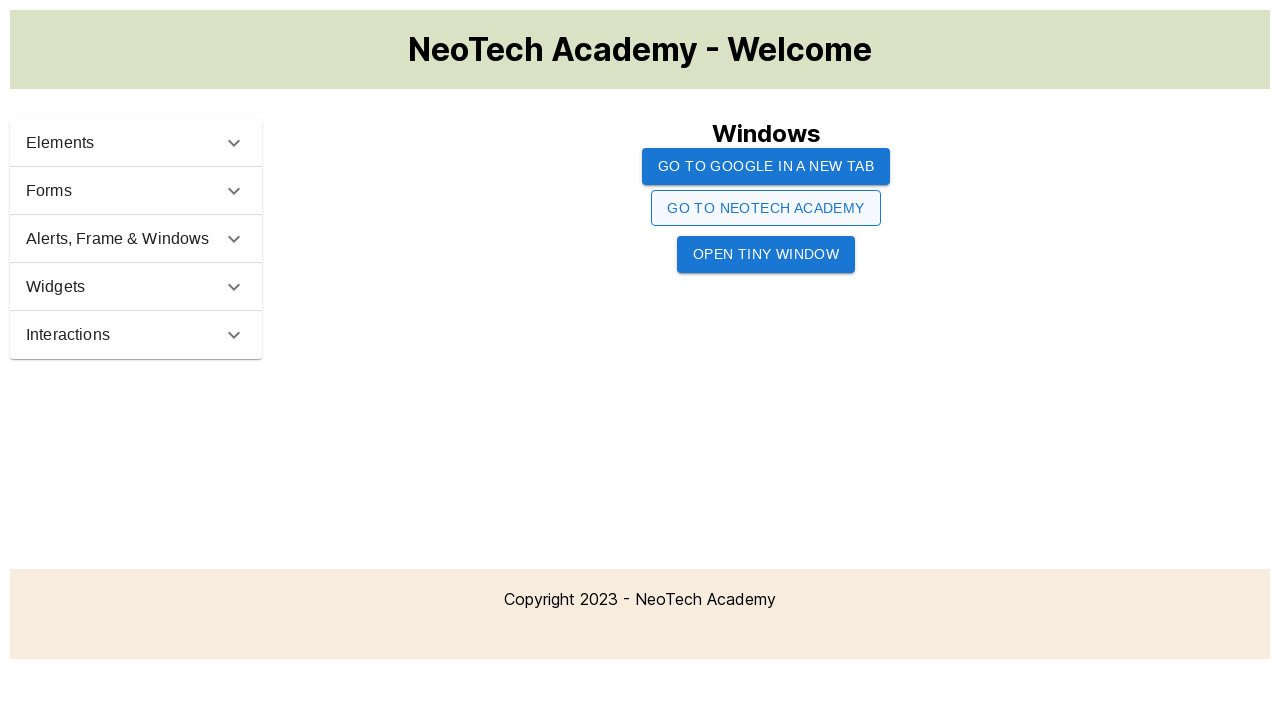

Waited 300ms on original window
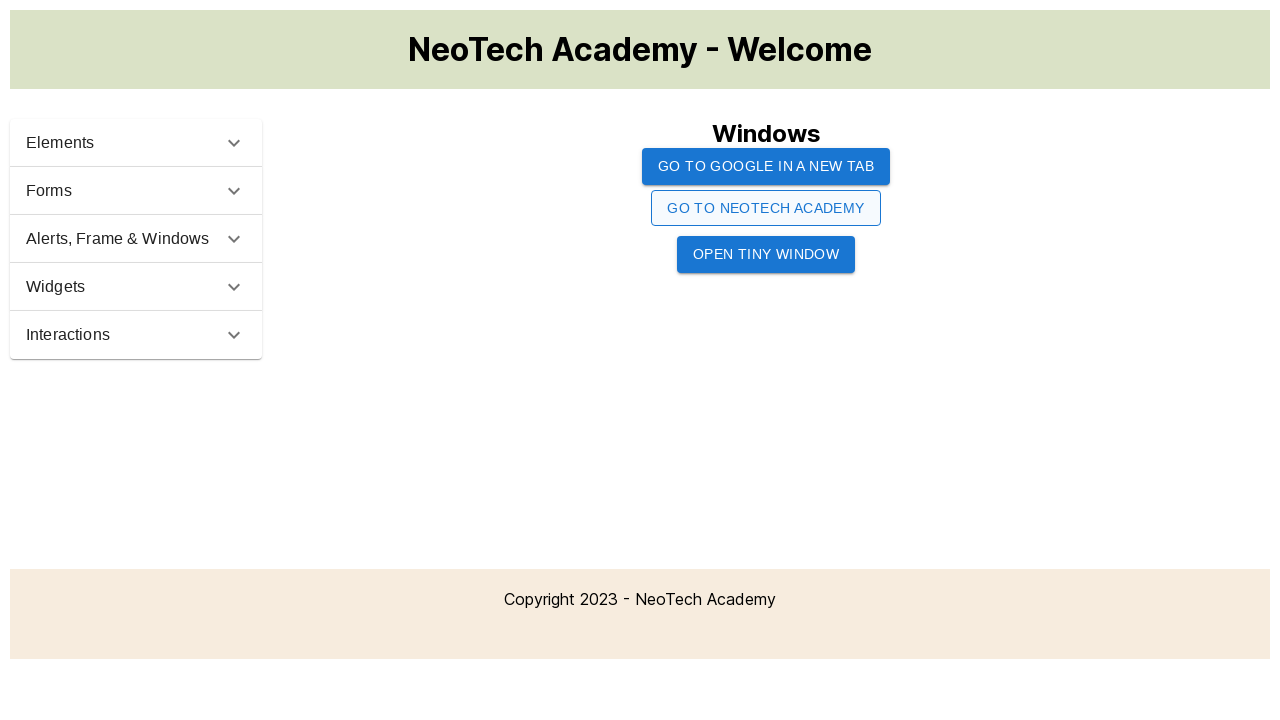

Switched focus to new window (iteration 9/10)
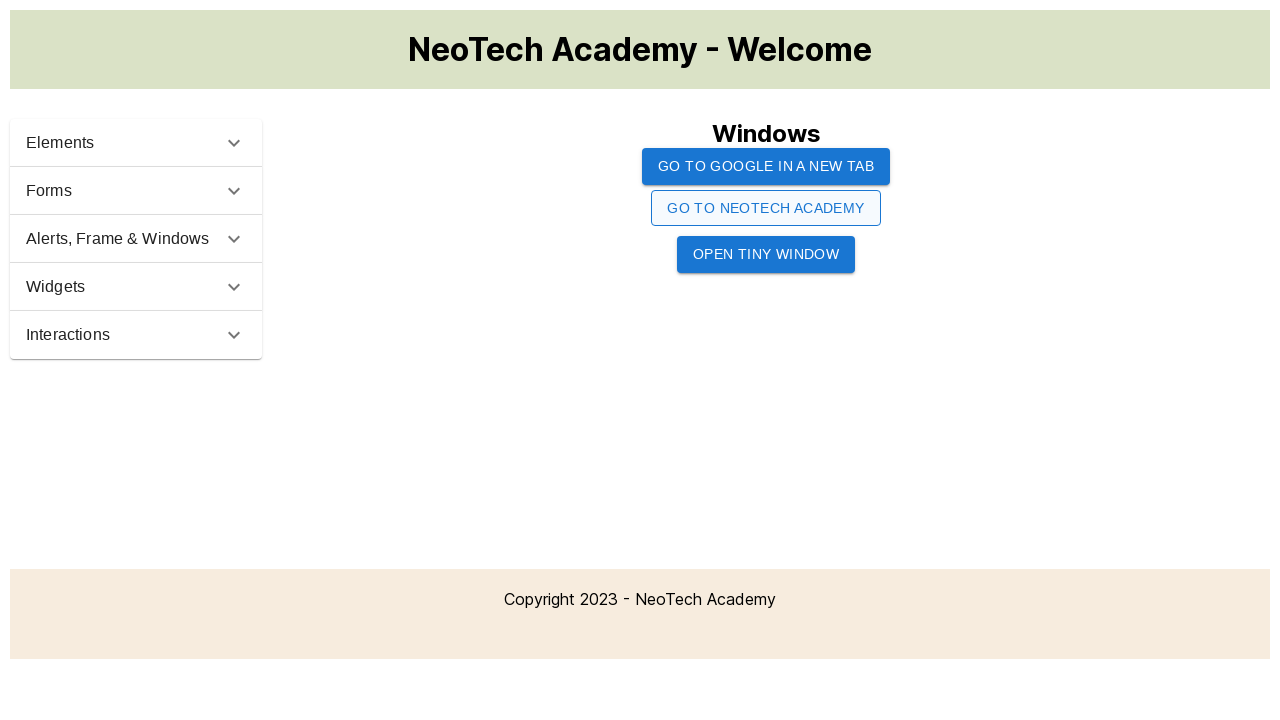

Waited 300ms on new window
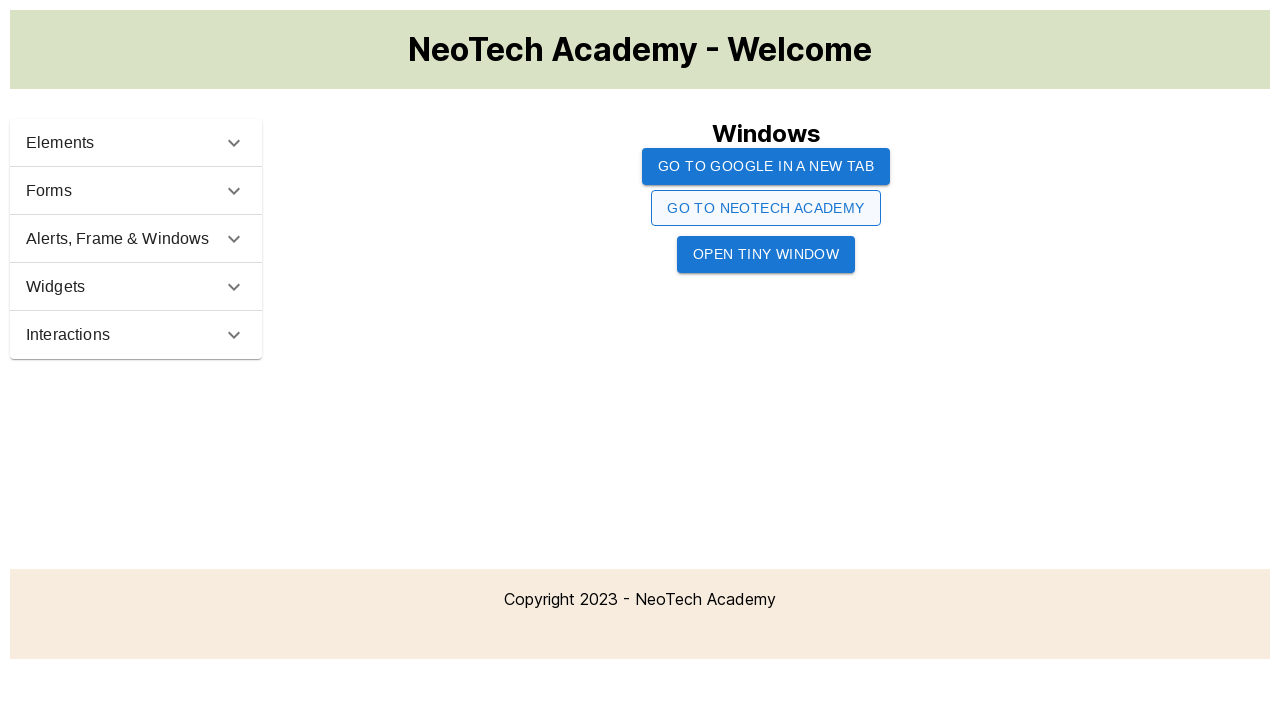

Switched focus to original window (iteration 10/10)
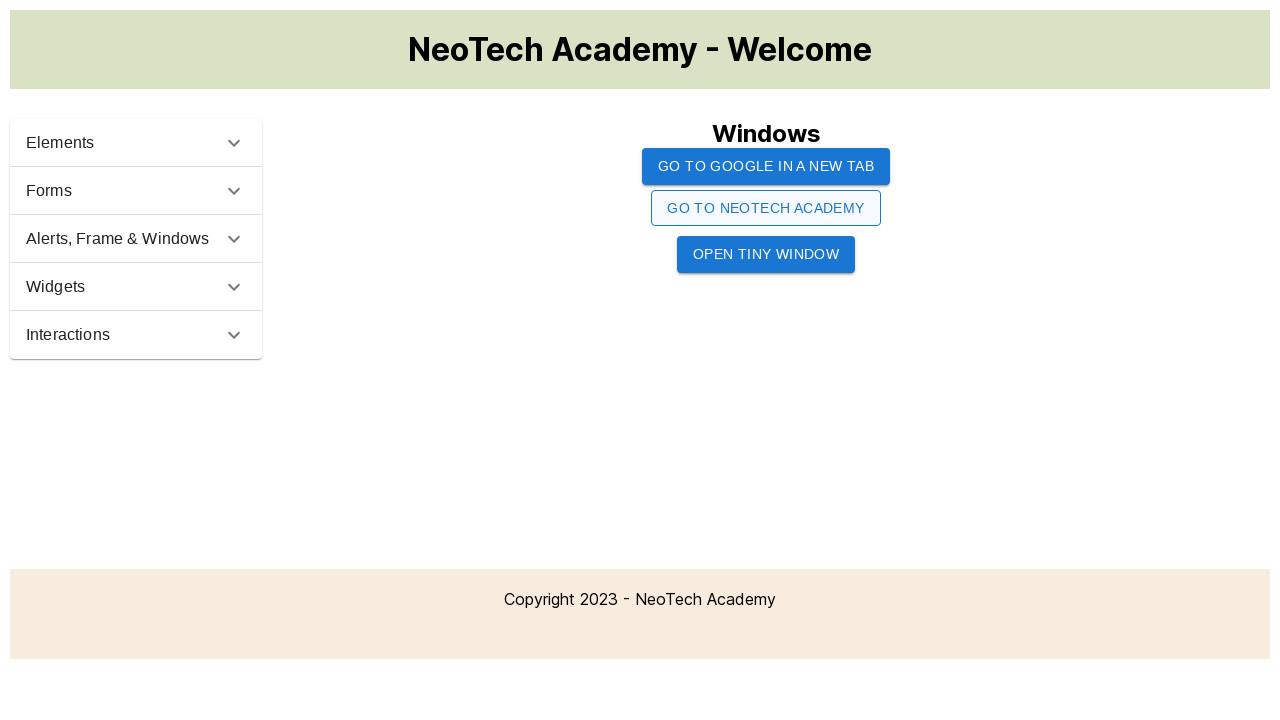

Waited 300ms on original window
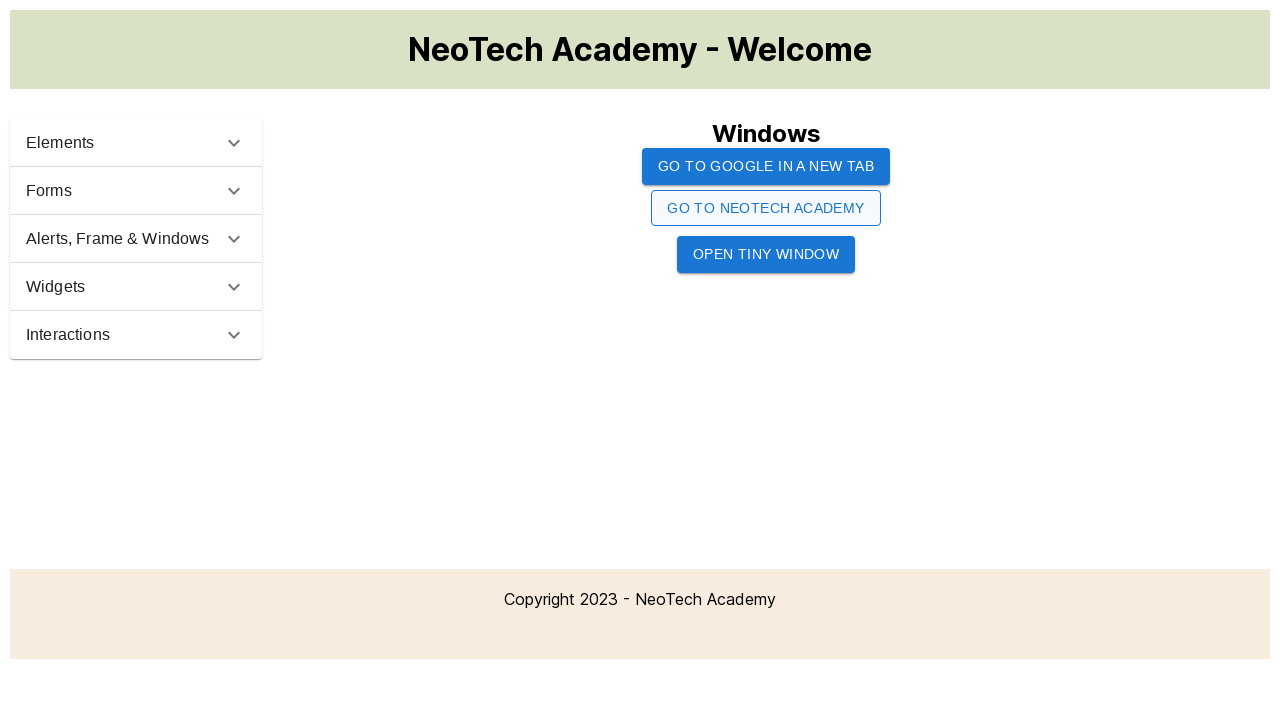

Switched focus to new window (iteration 10/10)
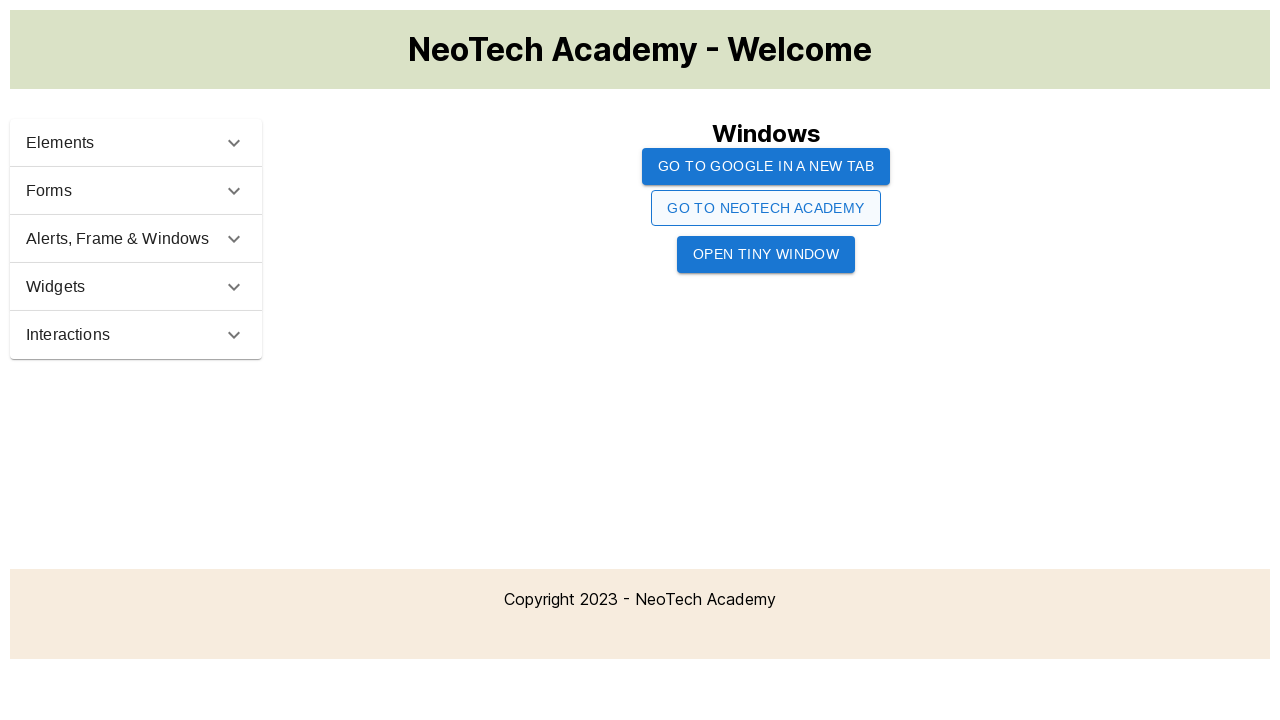

Waited 300ms on new window
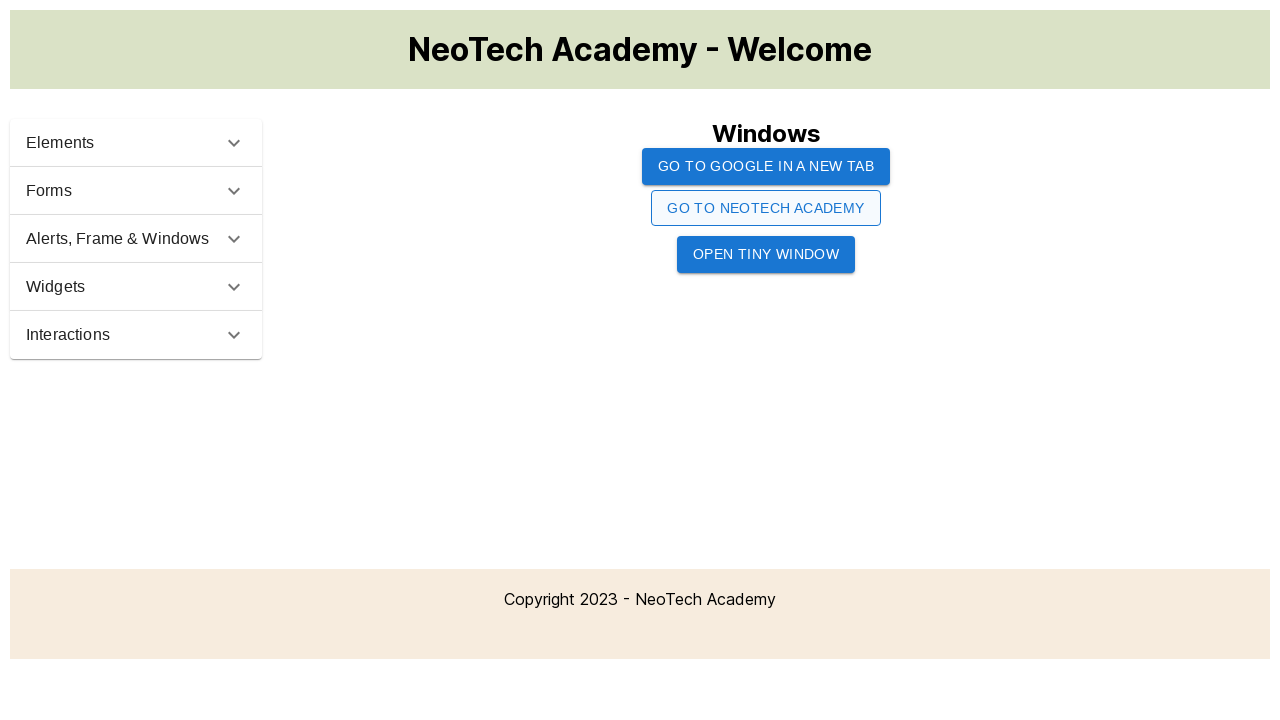

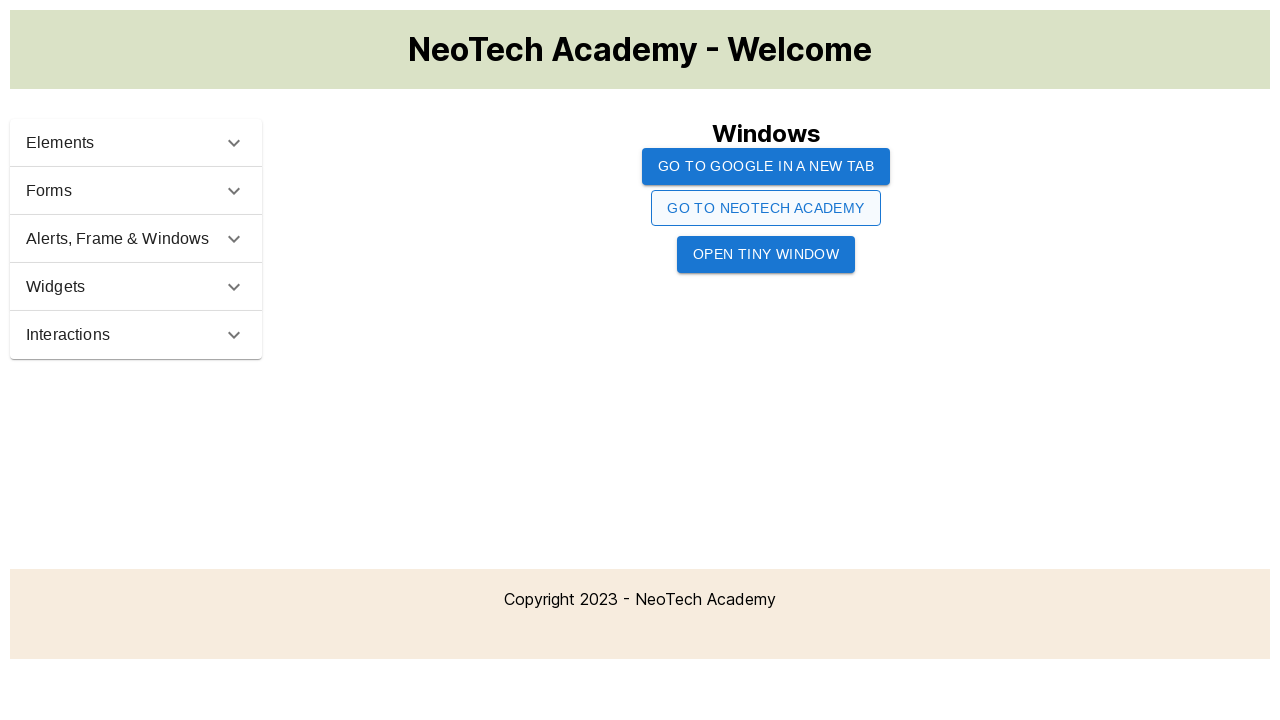